Navigates through a Japanese tennis court reservation system (Nakano Tokyo) by selecting facility categories, choosing tennis as the sport, selecting the Kamitakada facility, selecting all courts, choosing a date, and navigating through the weekly schedule view.

Starting URL: https://yoyaku.nakano-tokyo.jp/stagia/reserve/grb_init

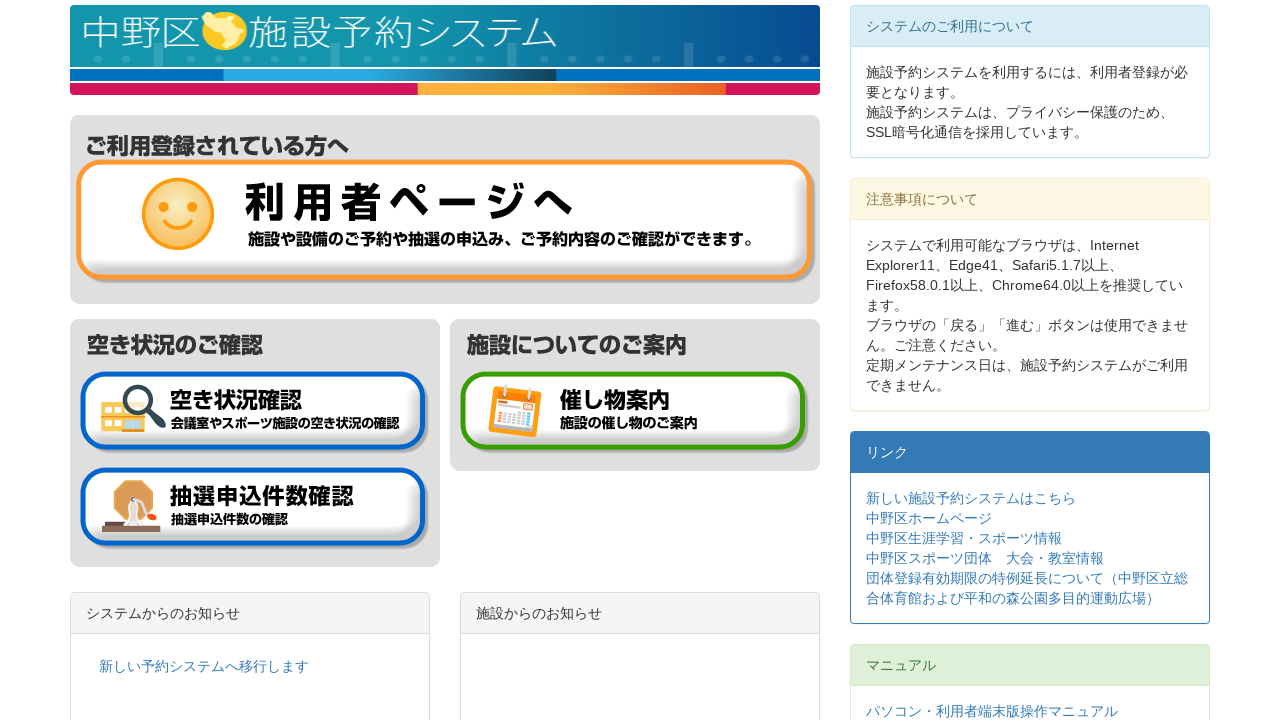

Main page loaded - contents section found
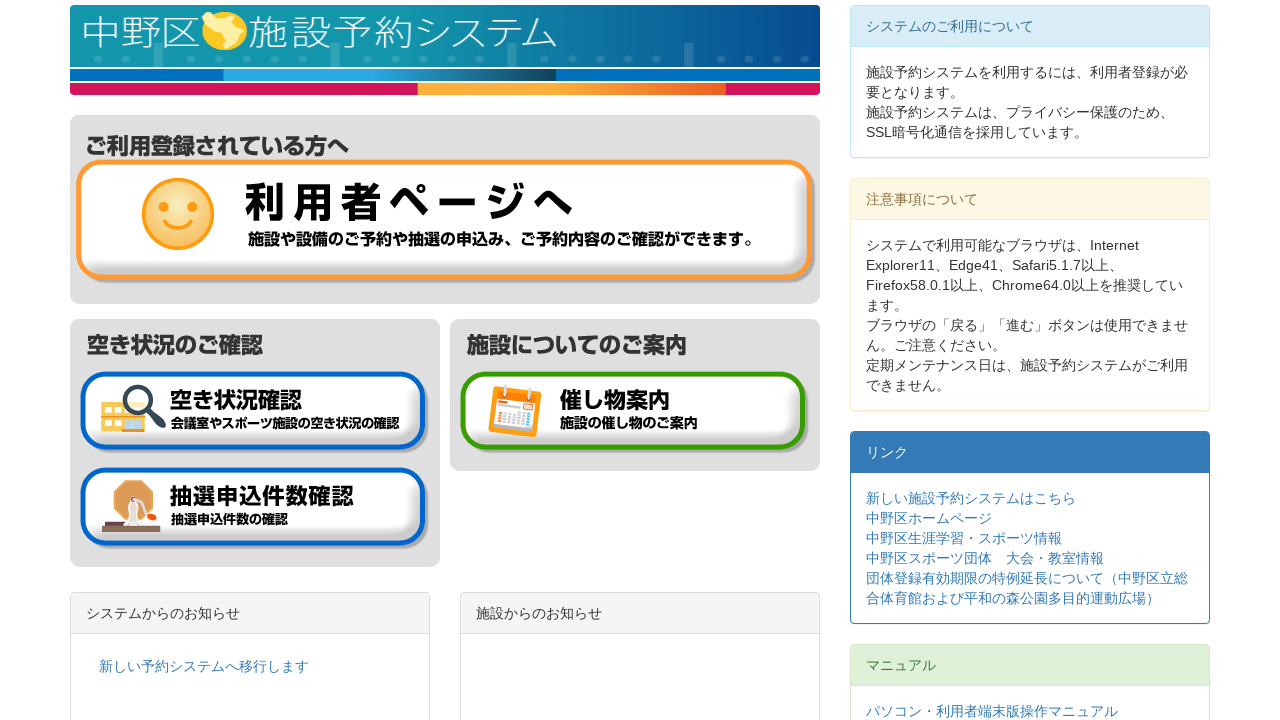

Clicked 'Check Availability' button at (254, 412) on input[type='image'][src*='btn_check_status_01.gif']
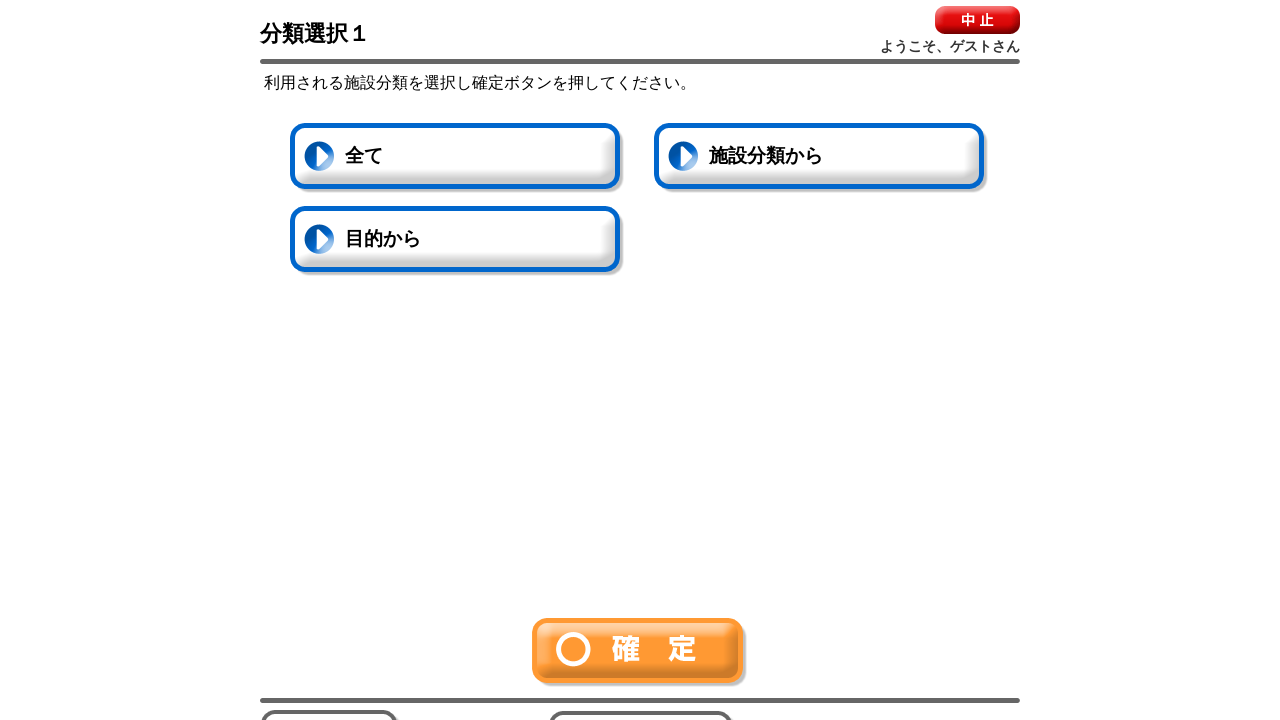

All checked button selector loaded
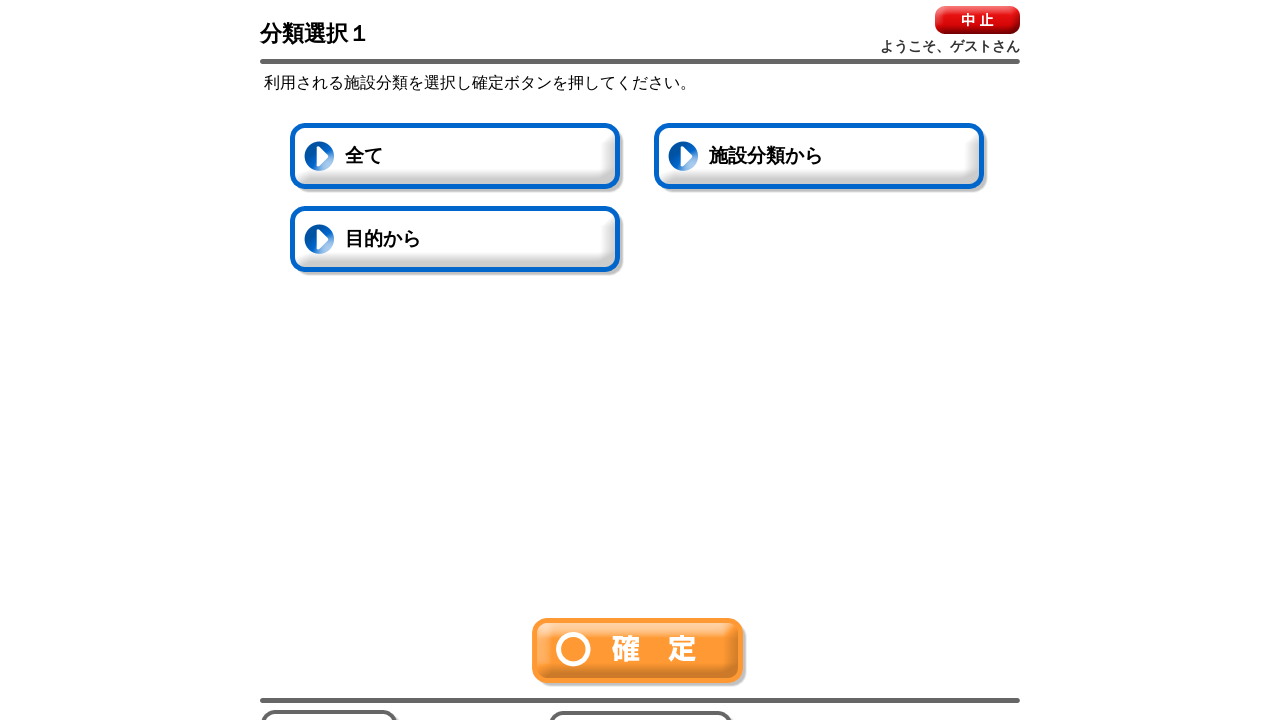

Clicked 'All' button for category selection 1 at (457, 158) on #allChecked
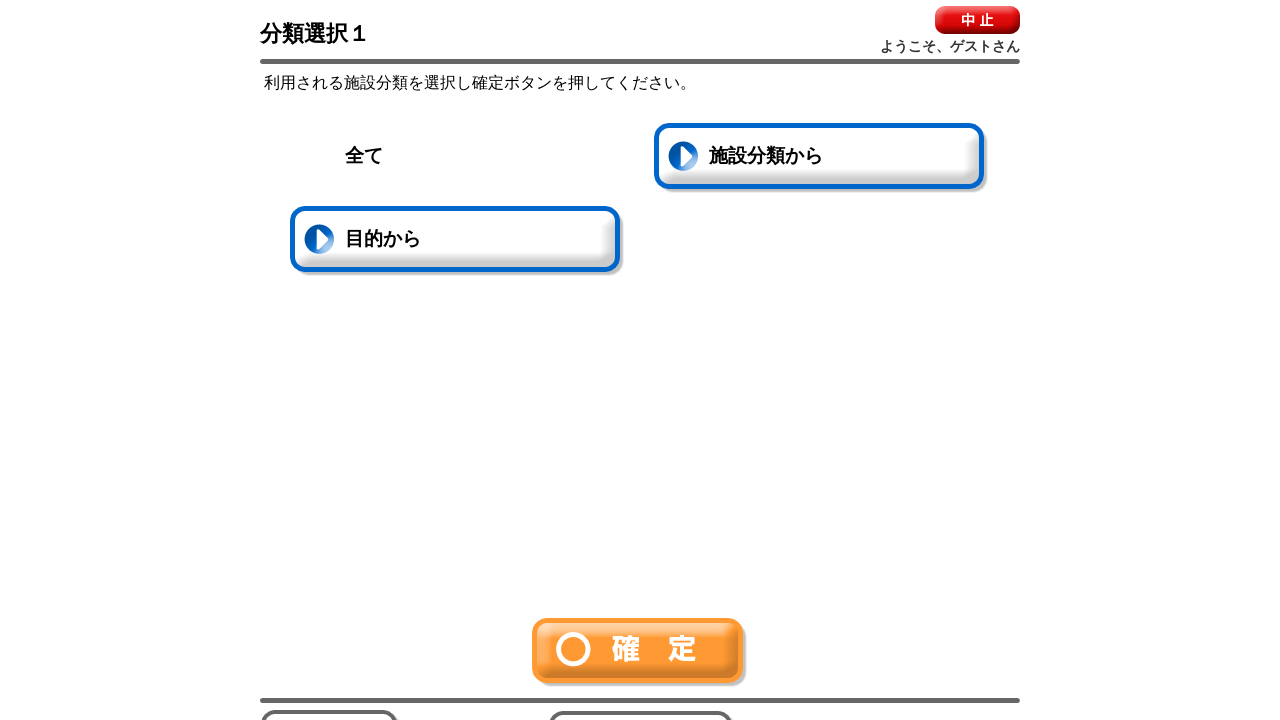

All button activated - category 1 selection ready
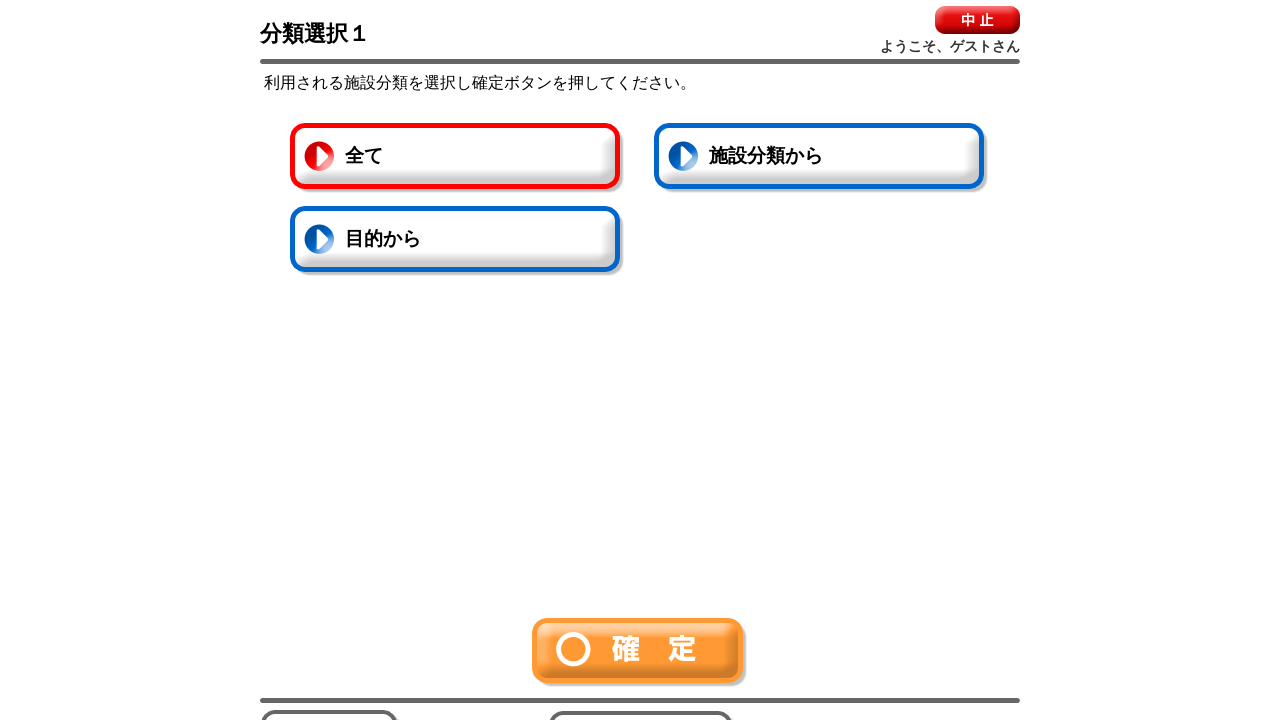

Clicked 'Confirm' button to proceed from category 1 at (640, 652) on img[src*='/stagia/jsp/images_jp/common/btn-ok.gif']
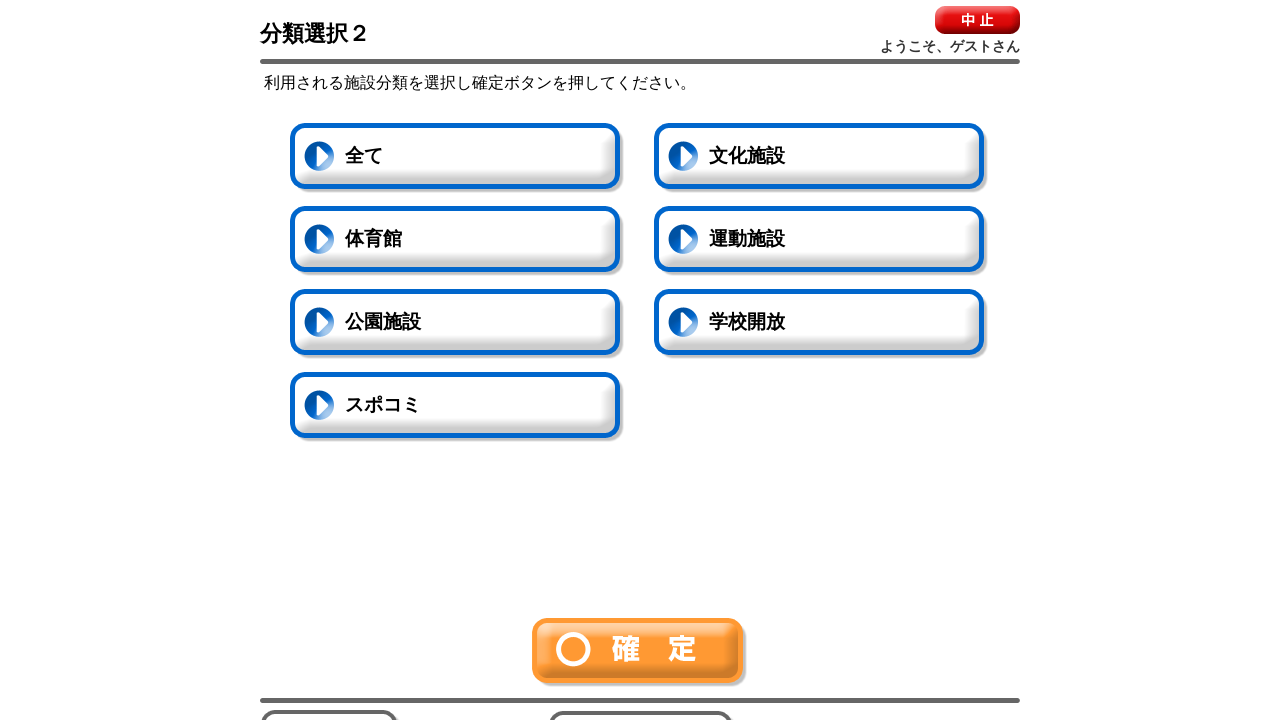

Category 2 selection screen loaded - button2 found
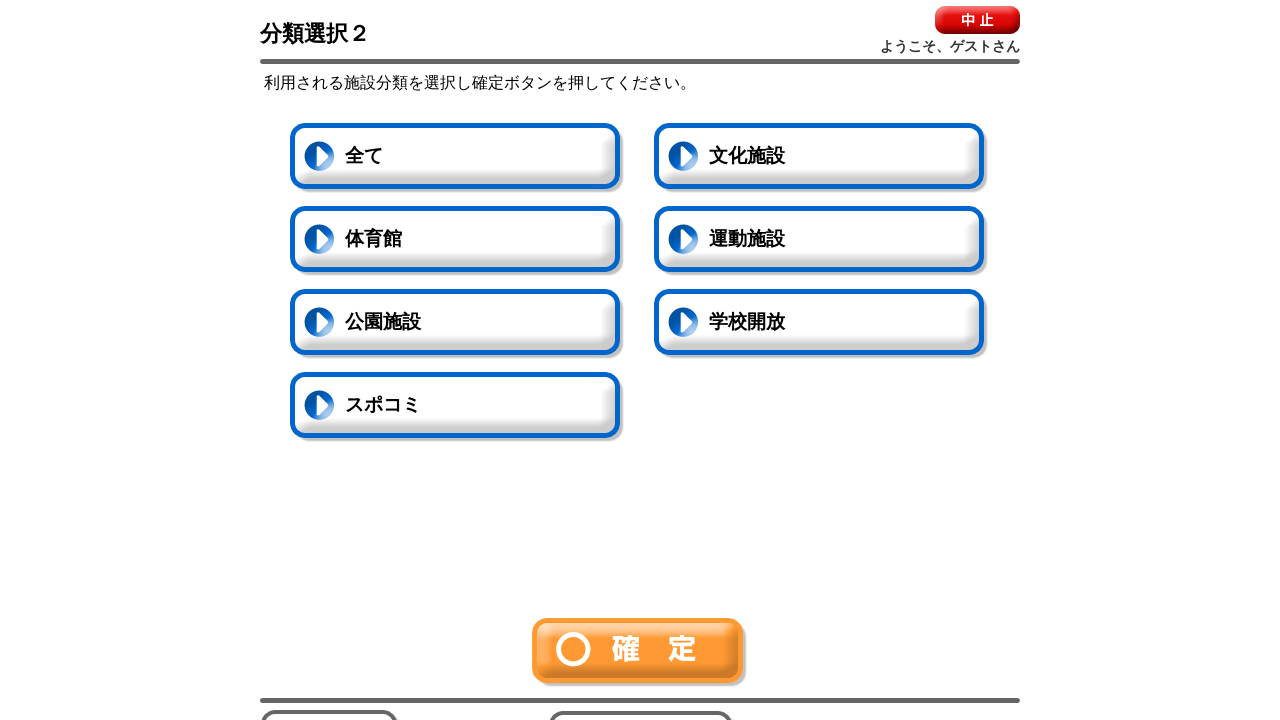

Clicked 'Sports Facility' button for category selection 2 at (821, 241) on #button2
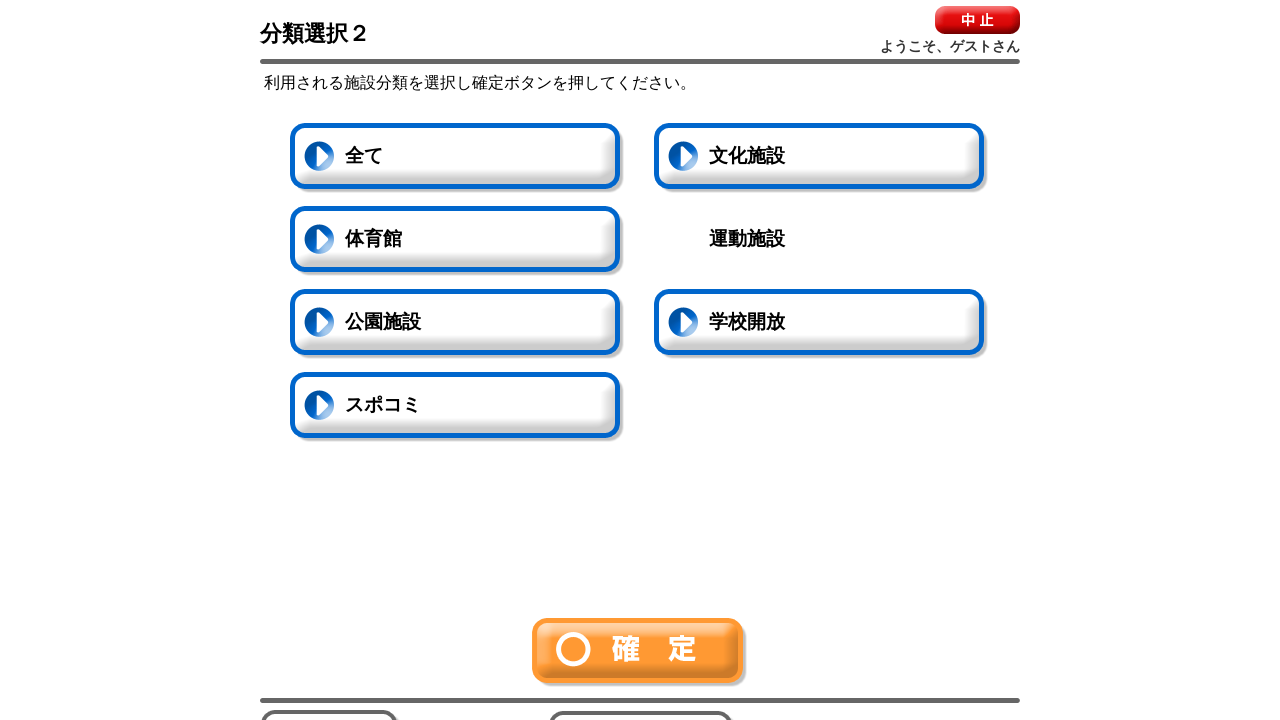

Sports Facility button activated - category 2 selection ready
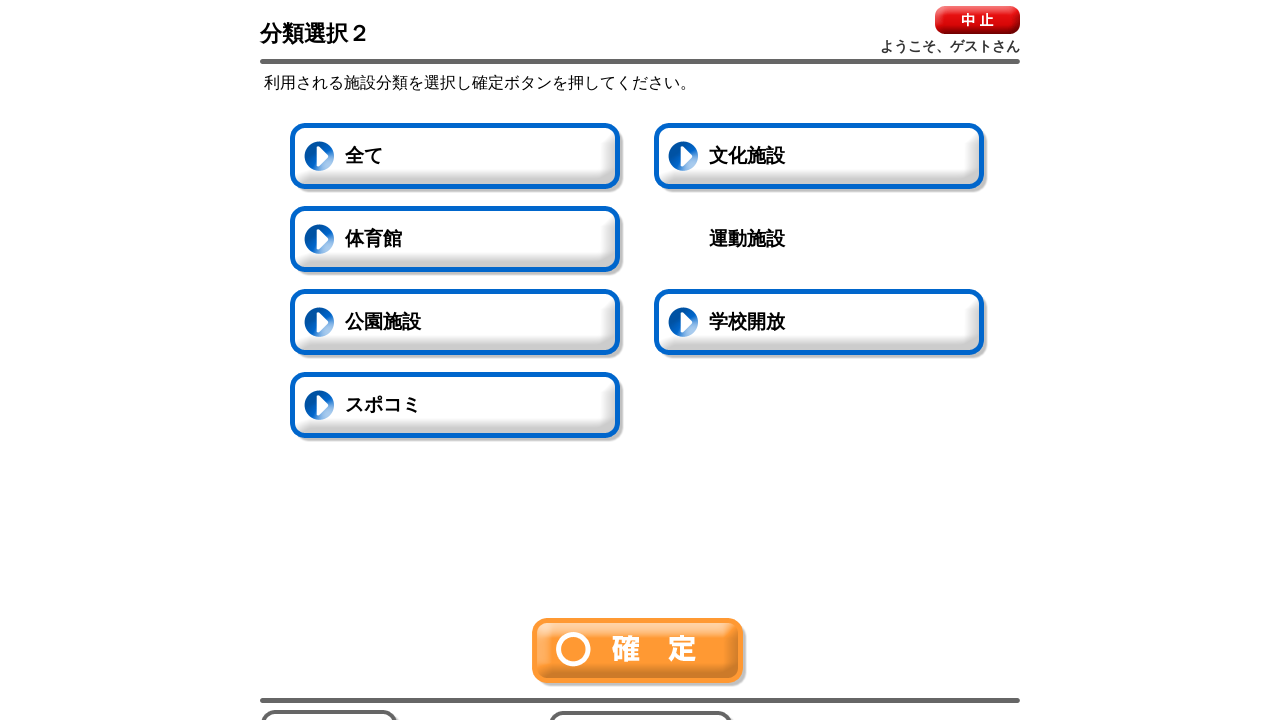

Clicked 'Confirm' button to proceed from category 2 at (640, 652) on img[src*='/stagia/jsp/images_jp/common/btn-ok.gif']
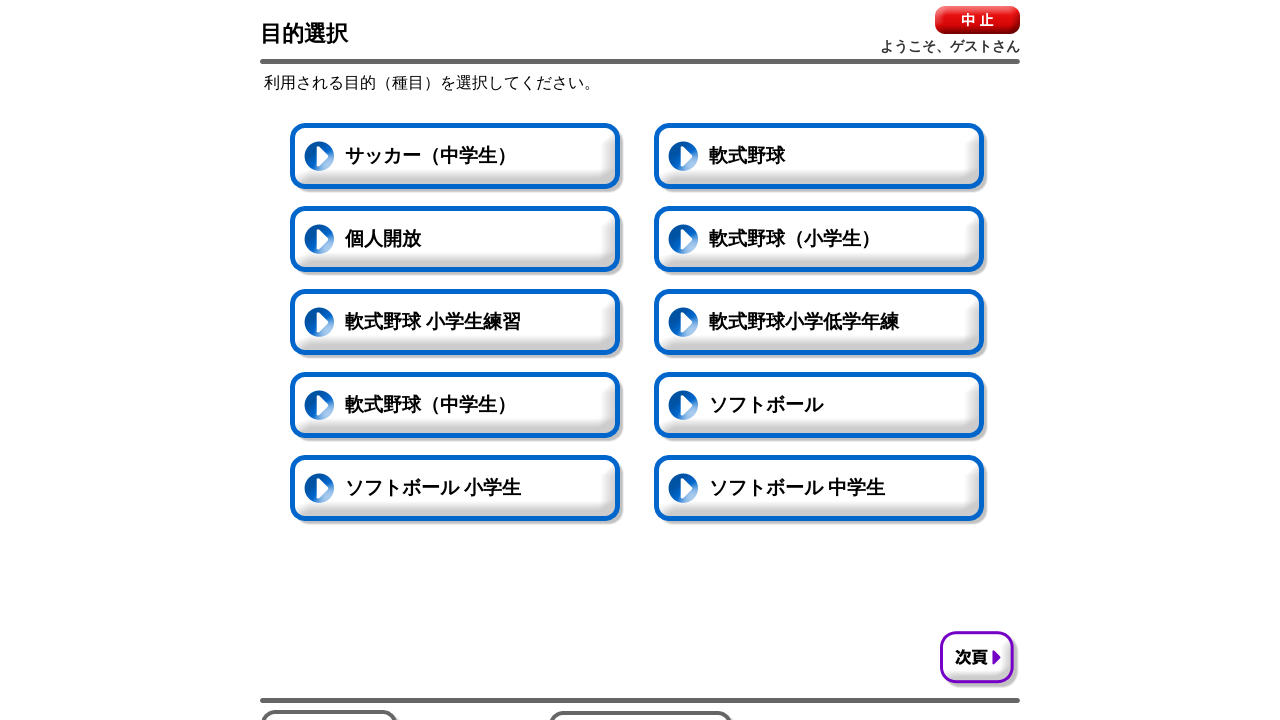

Next page button found - ready to proceed to purpose selection
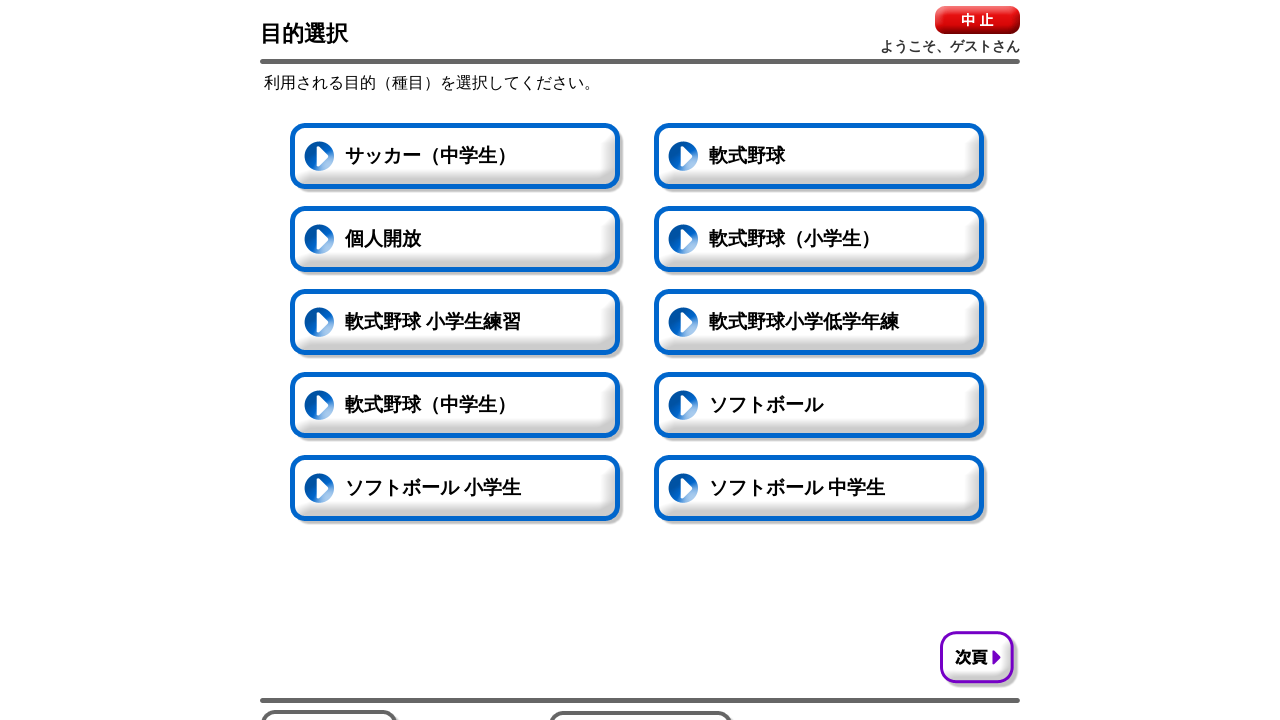

Clicked 'Next Page' button to proceed to purpose selection at (980, 660) on #nextButton
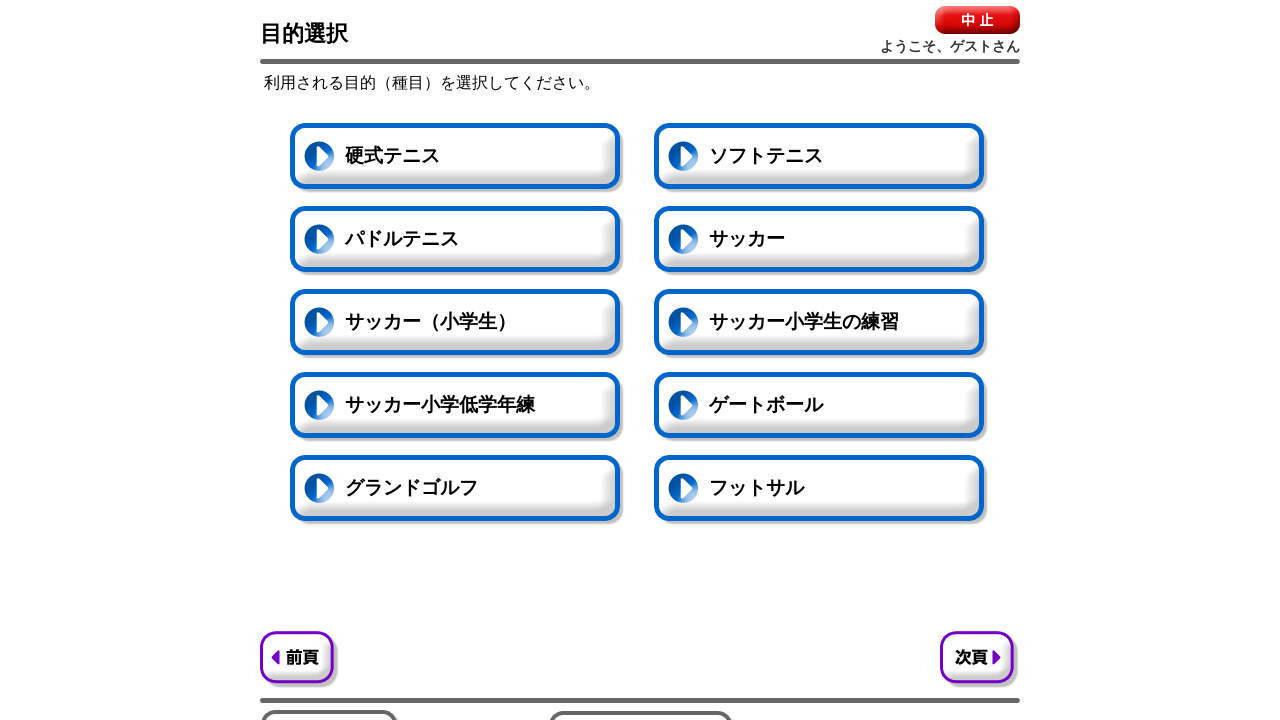

Purpose selection screen loaded - Hard Tennis link found
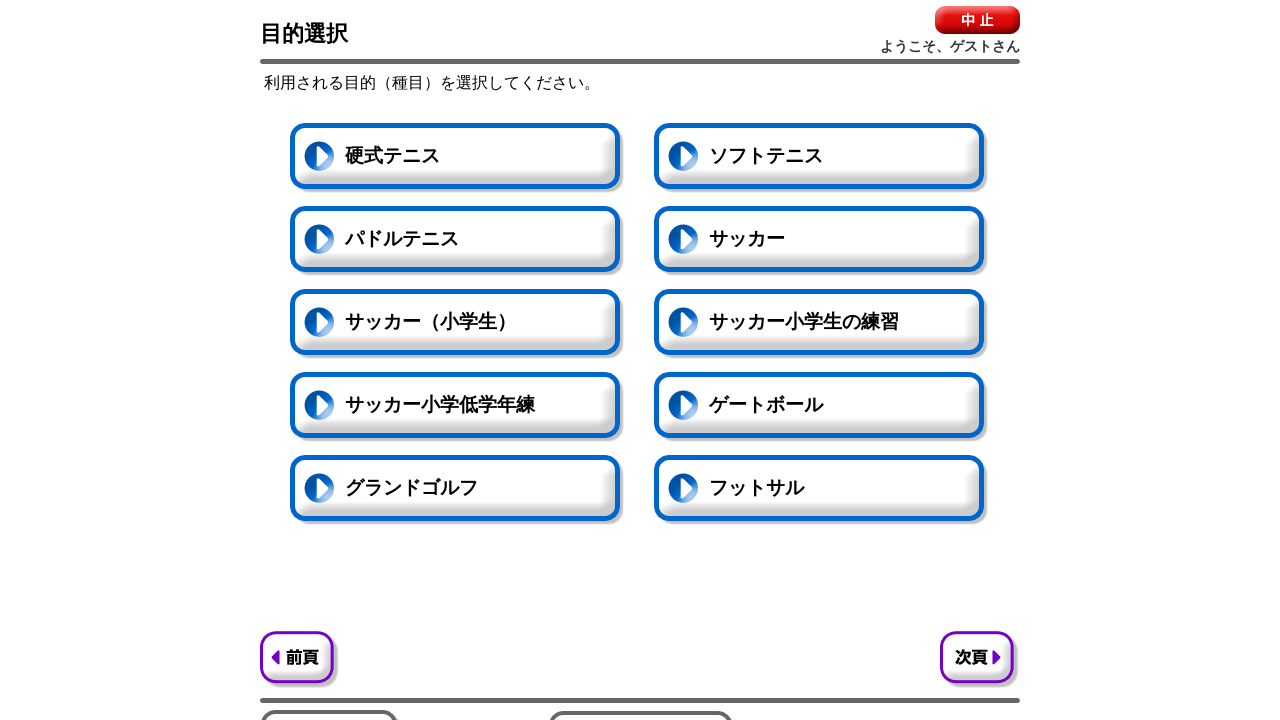

Clicked 'Hard Tennis' link to select sport at (457, 158) on a:has-text('硬式テニス')
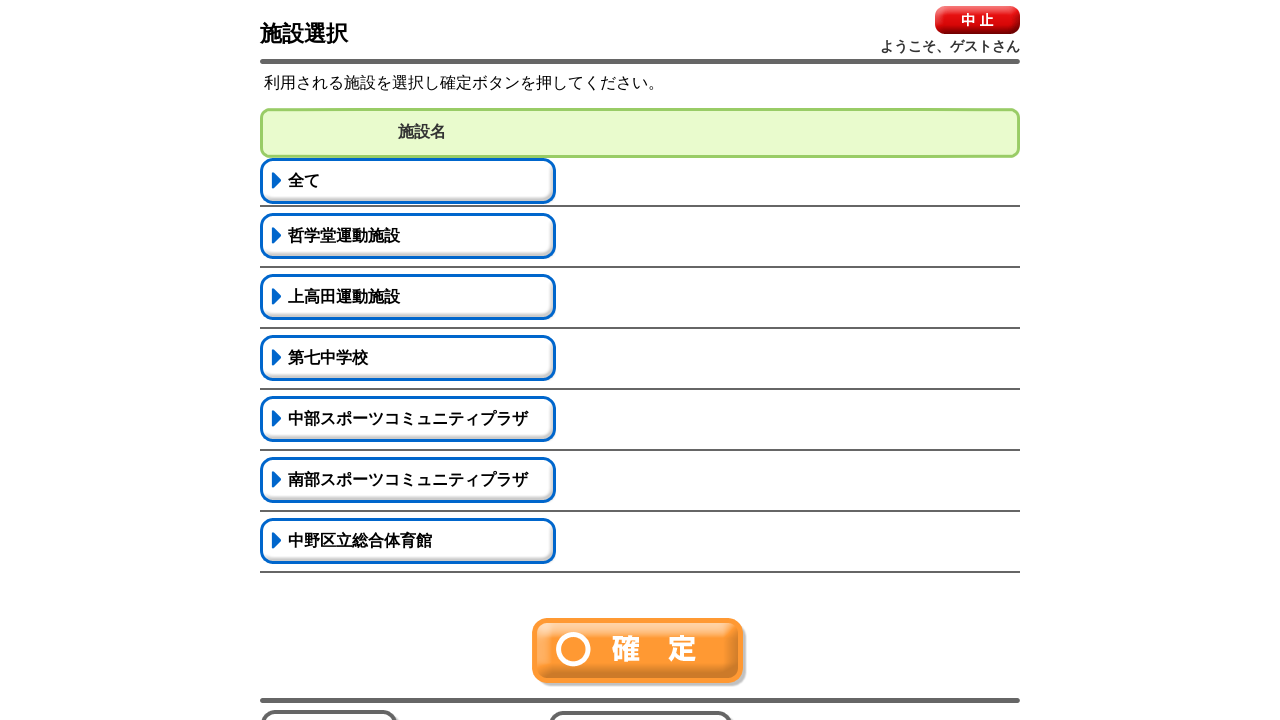

Facility selection screen loaded - facility options found
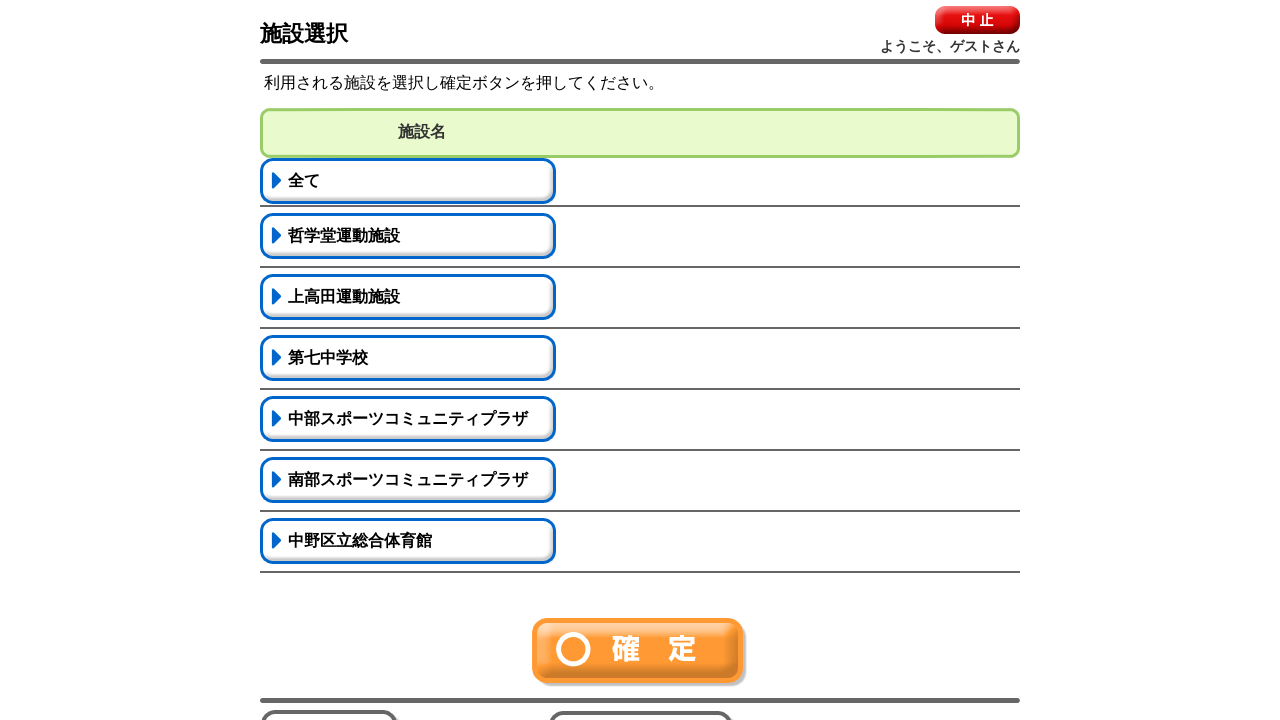

Clicked 'Kamitakada Sports Facility' option at (422, 297) on #id1
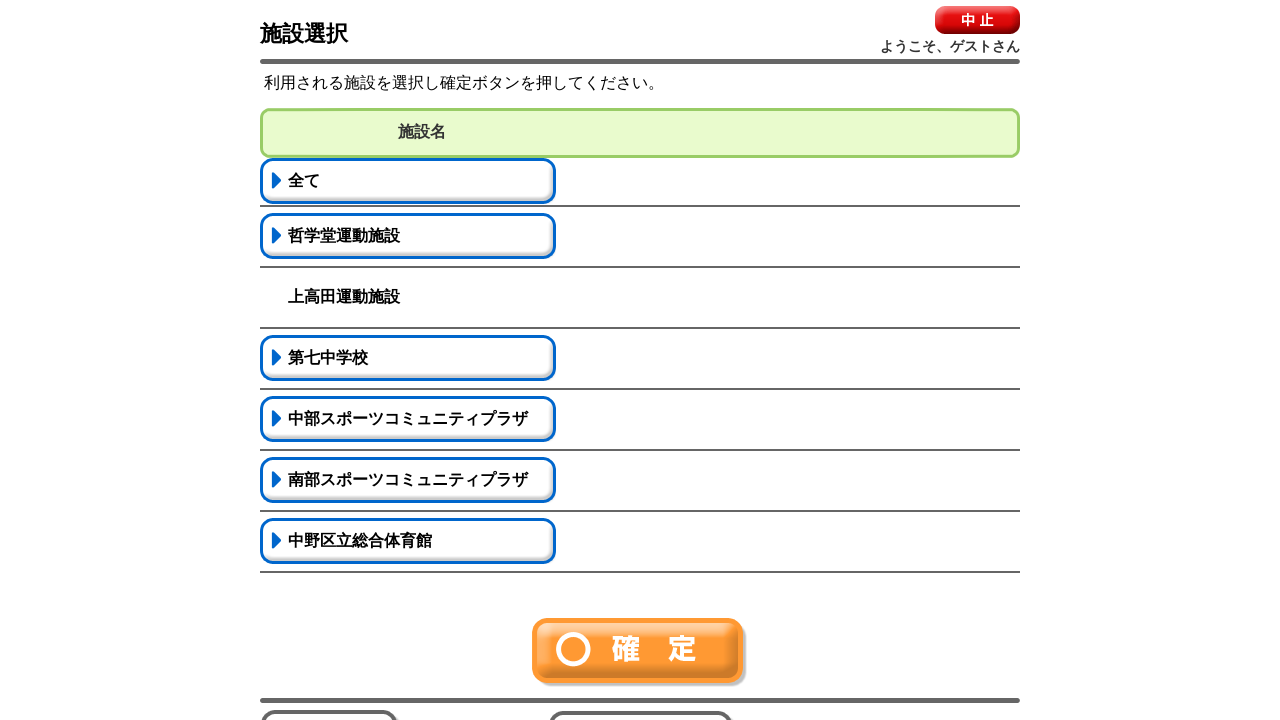

Kamitakada facility selected and activated
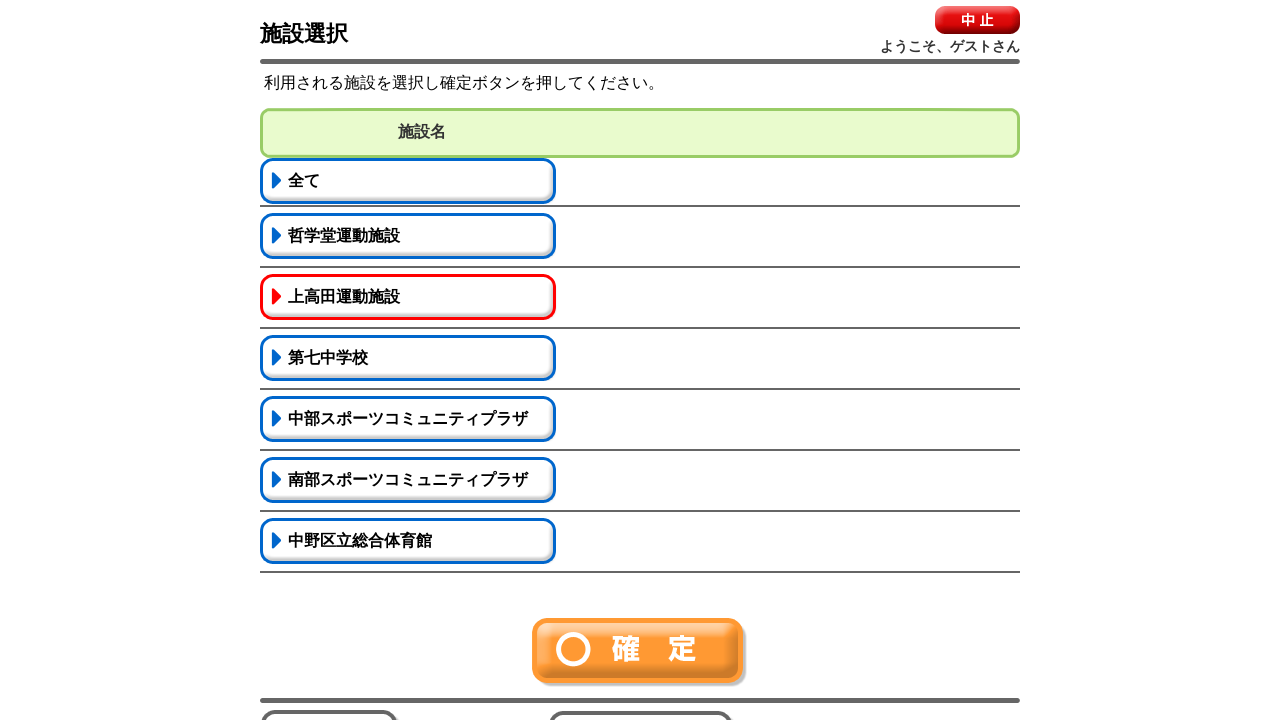

Clicked 'Confirm' button to confirm facility selection at (640, 652) on #btnOk
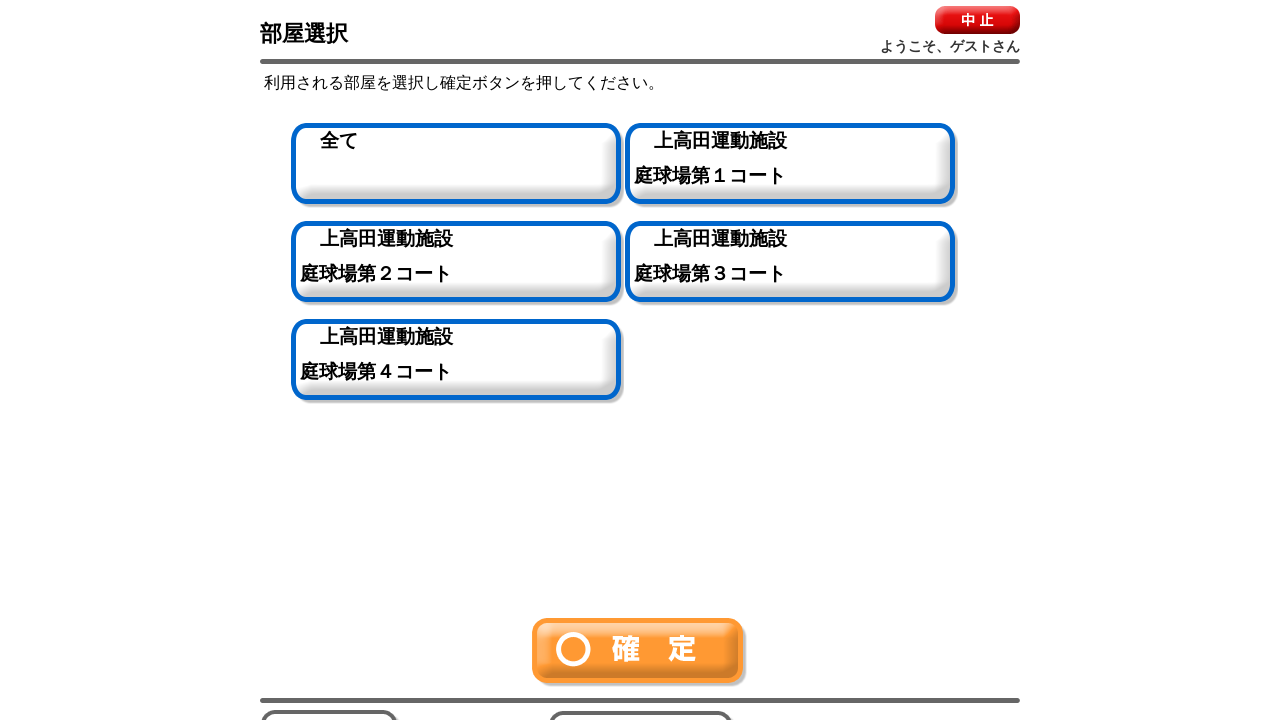

Court selection screen loaded - ready to select courts
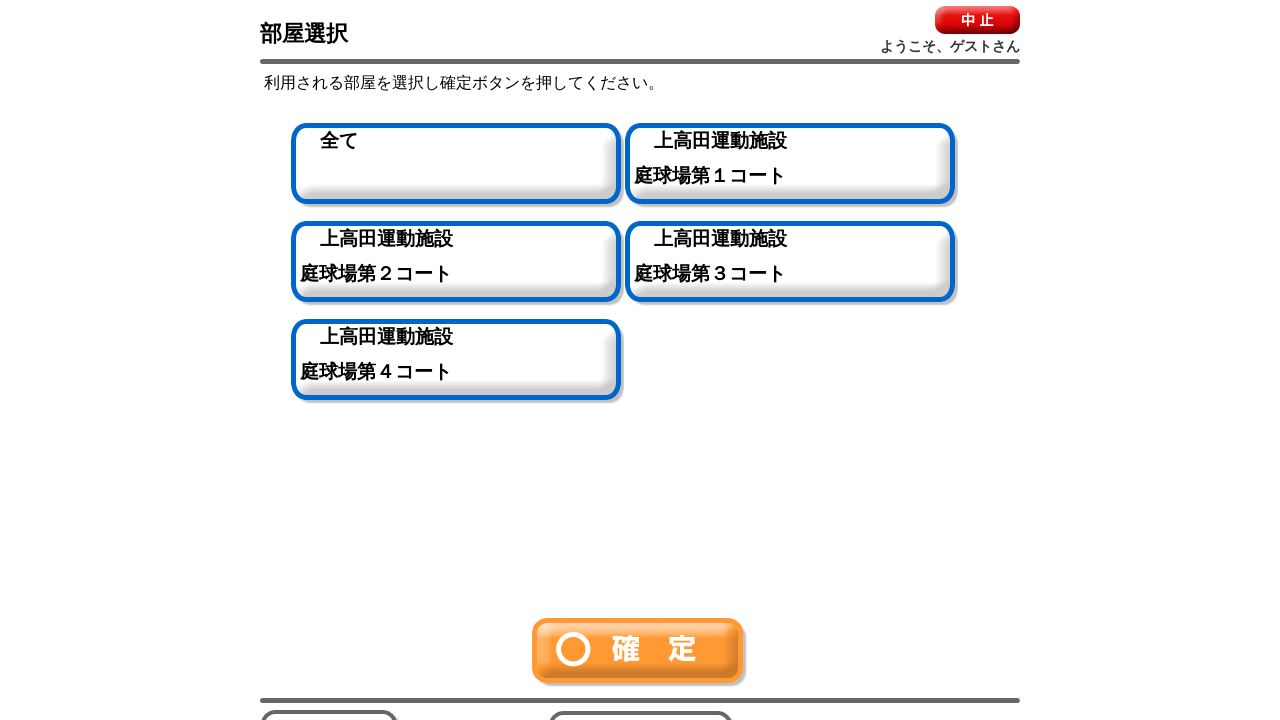

Clicked 'All' button to select all courts at (467, 165) on #allChecked
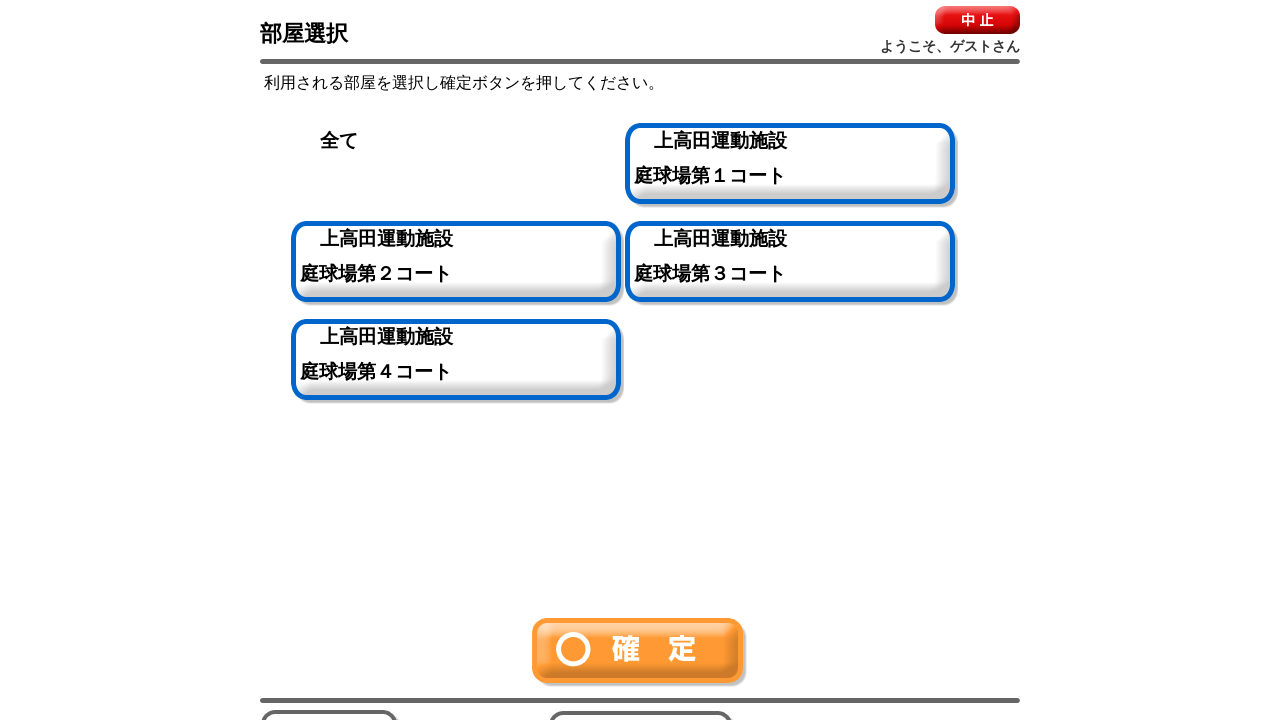

All courts selected and activated
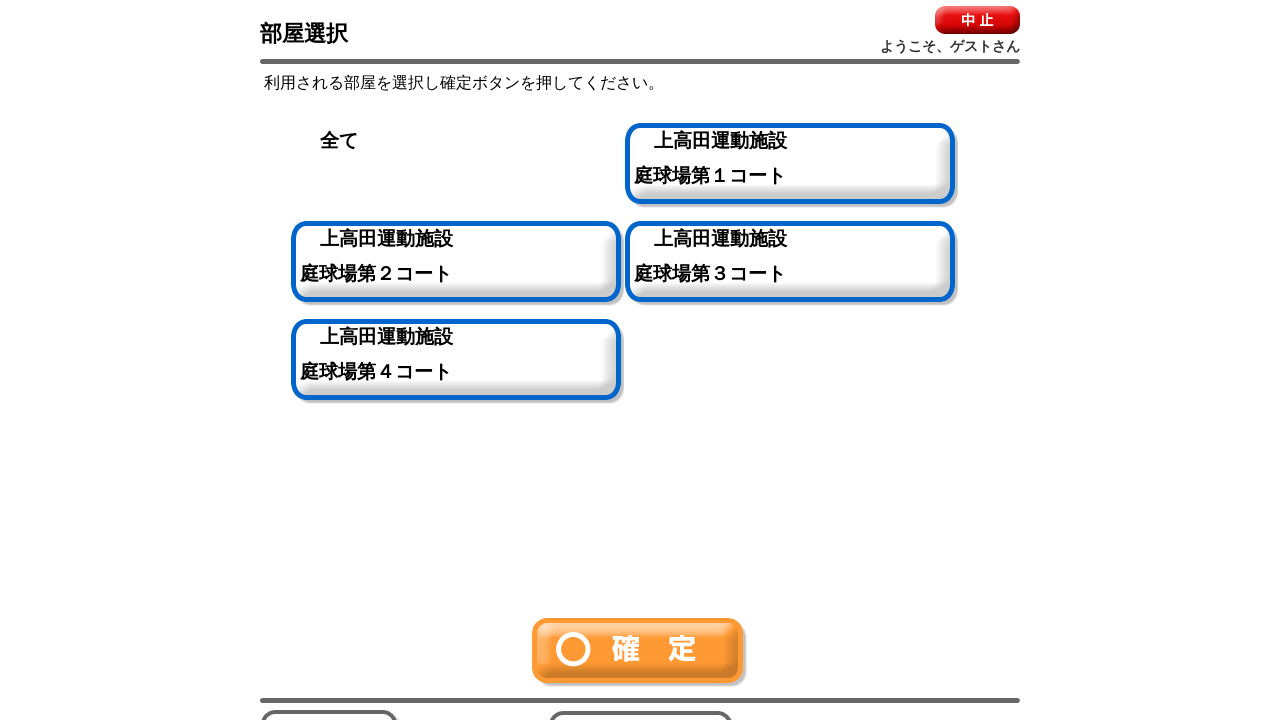

Clicked 'Confirm' button to confirm all courts selection at (640, 652) on img[src*='/stagia/jsp/images_jp/common/btn-ok.gif']
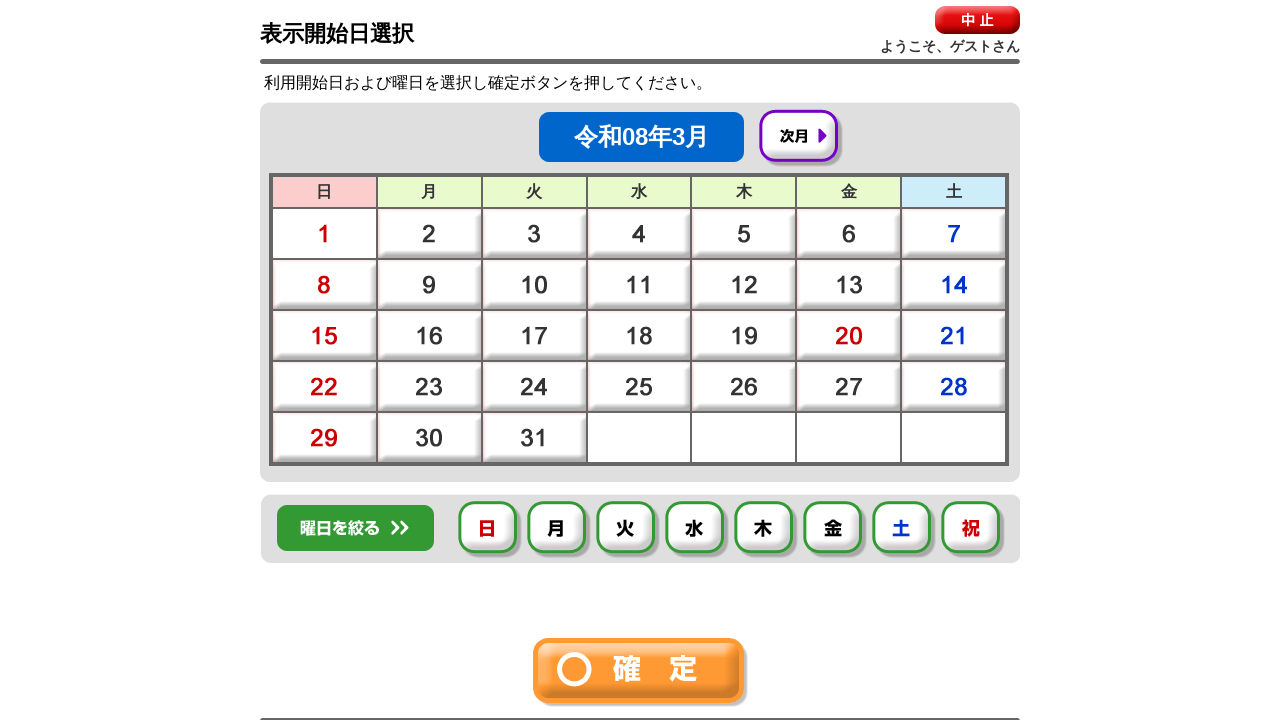

Date selection screen loaded - date filter found
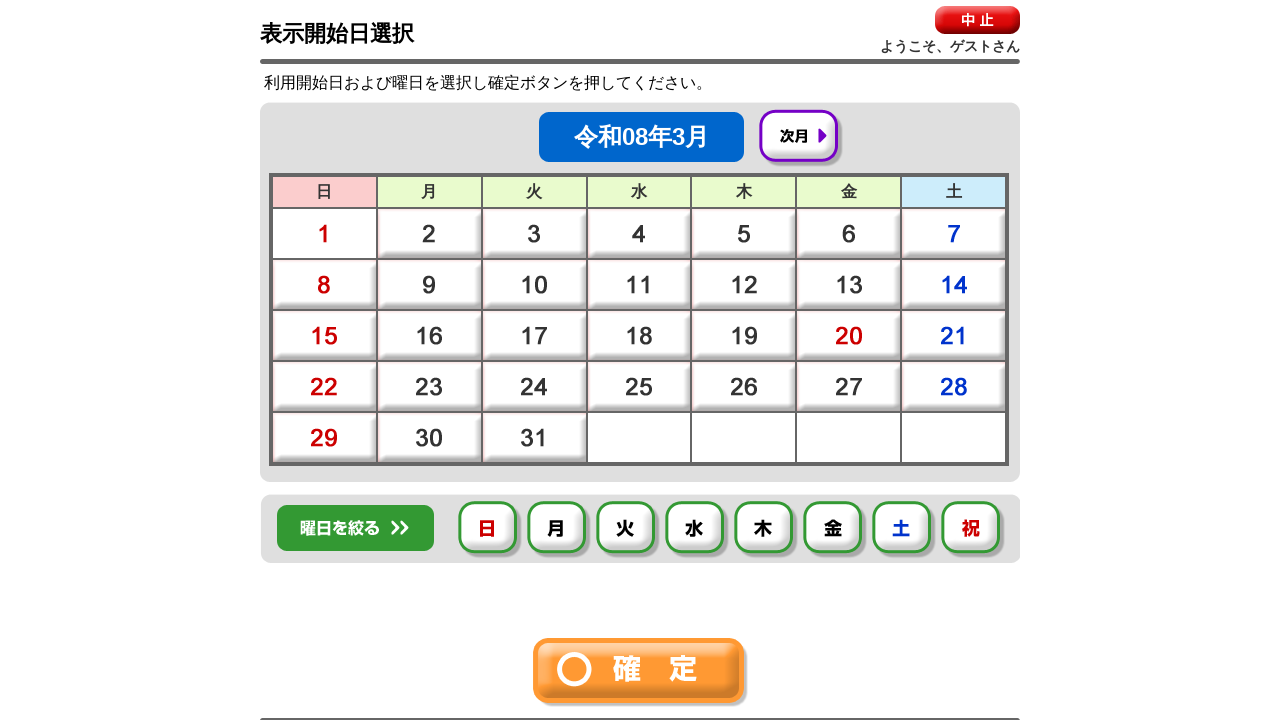

Clicked on today's date (20260302) at (429, 233) on td[onclick*='dateClick'][onclick*='20260302']
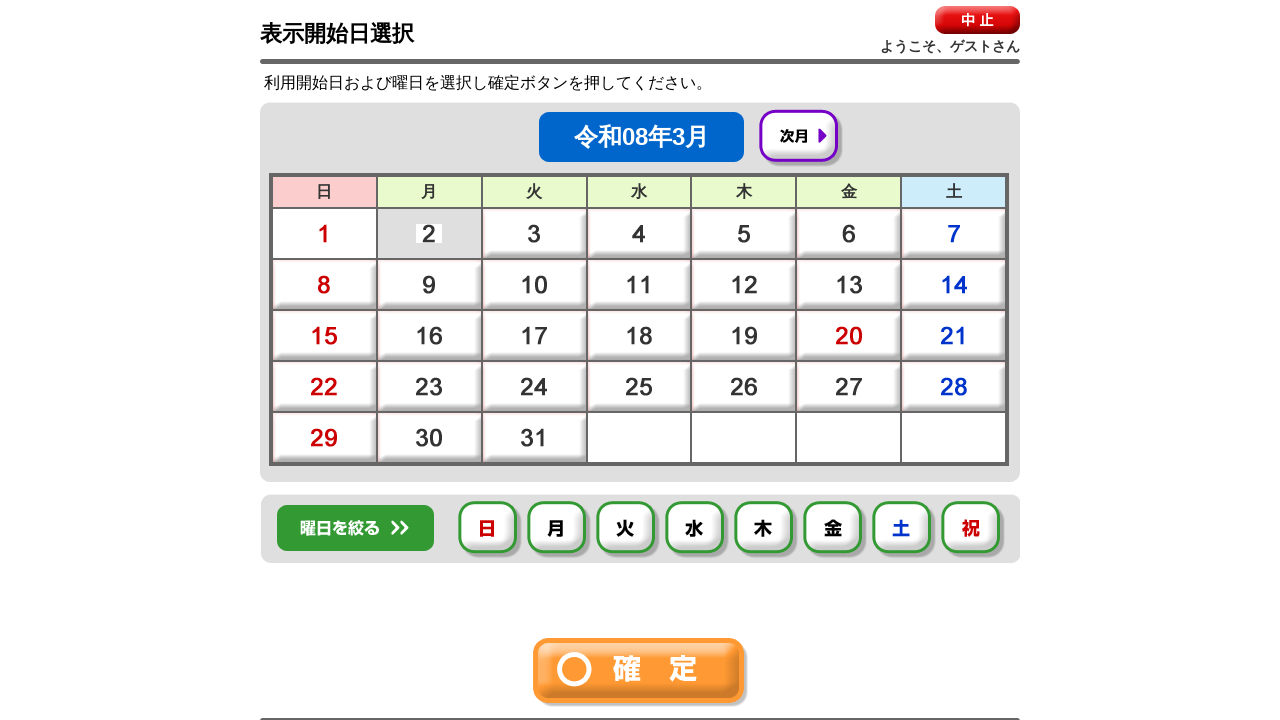

Today's date selected and activated
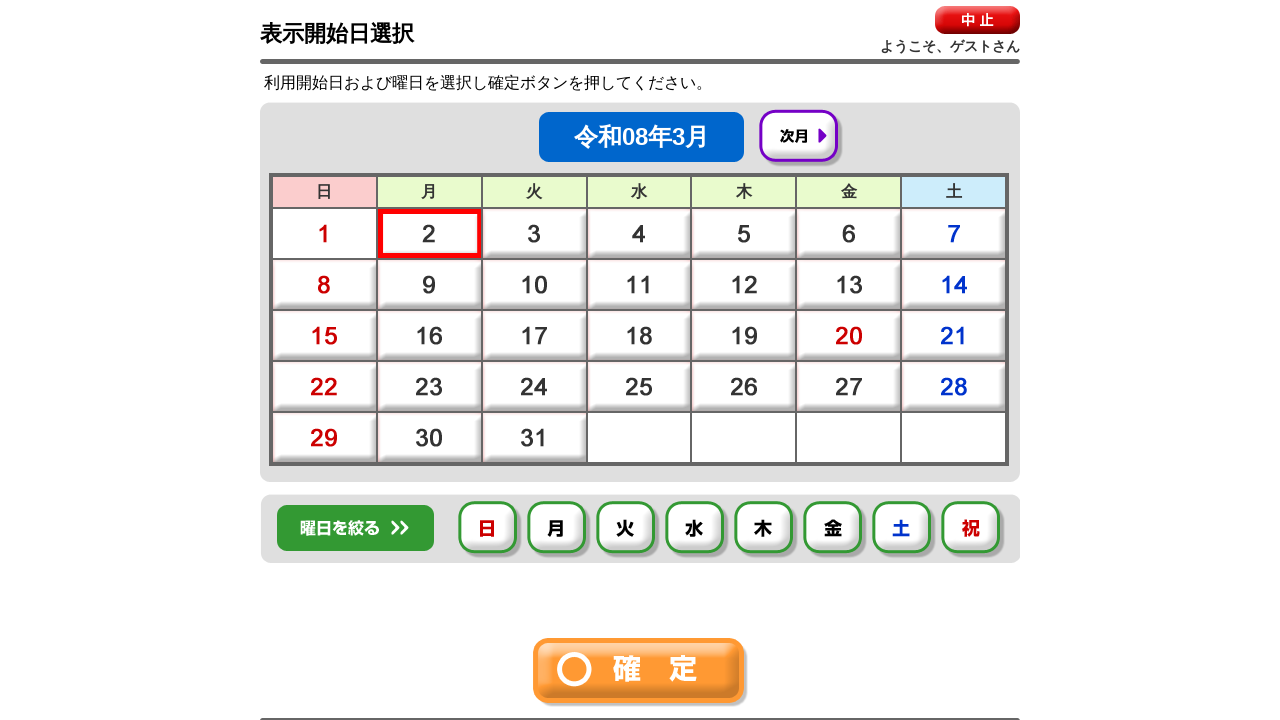

Clicked day-of-week button 0 at (490, 530) on #img0
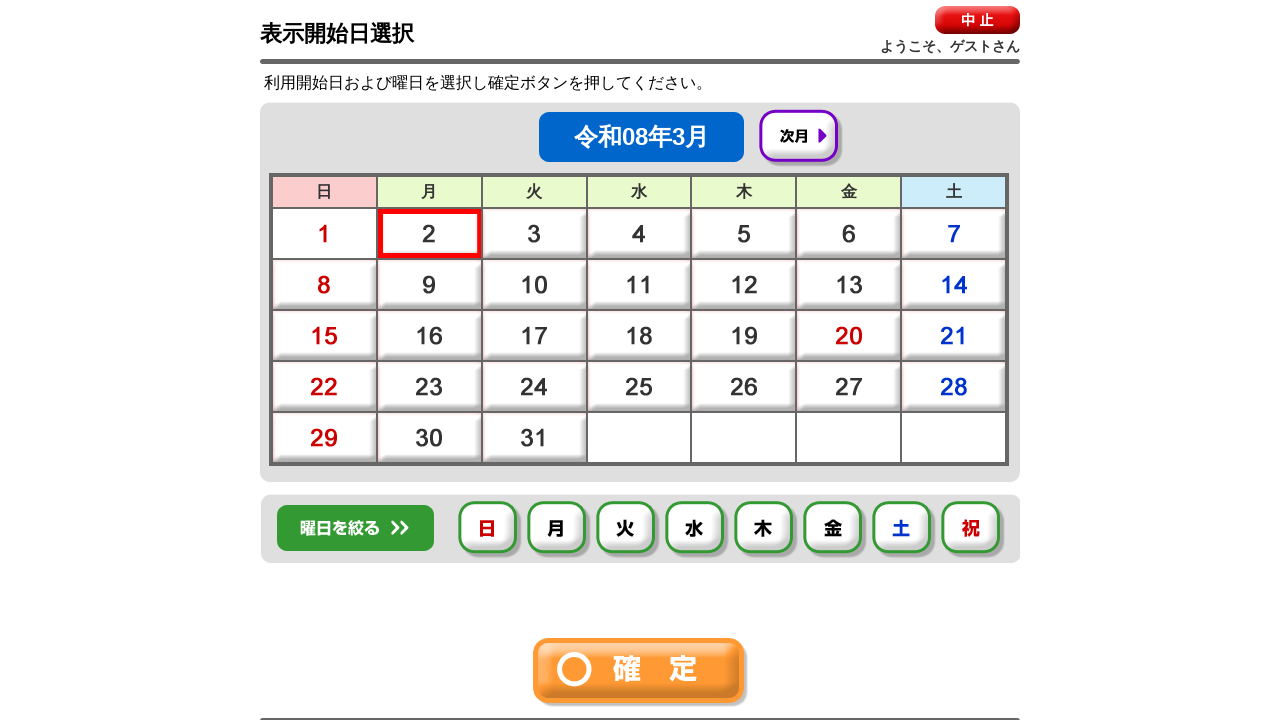

Waited 500ms after clicking day-of-week button 0
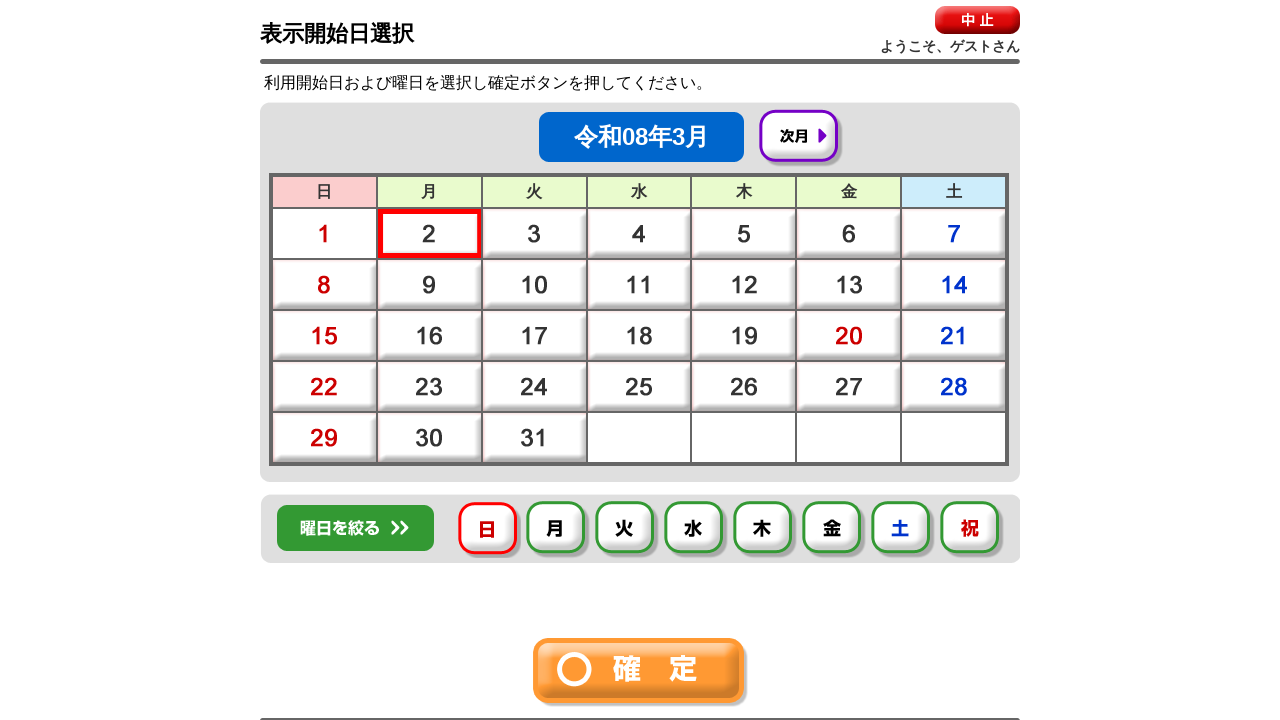

Clicked day-of-week button 1 at (558, 530) on #img1
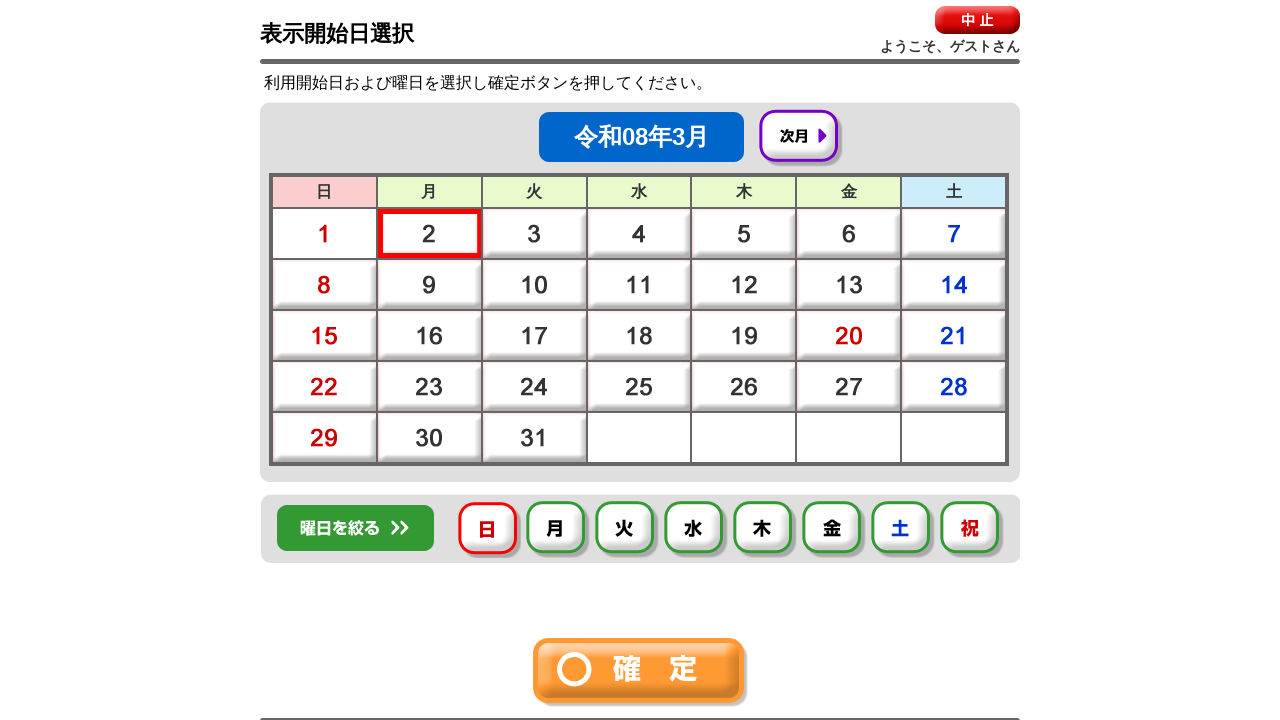

Waited 500ms after clicking day-of-week button 1
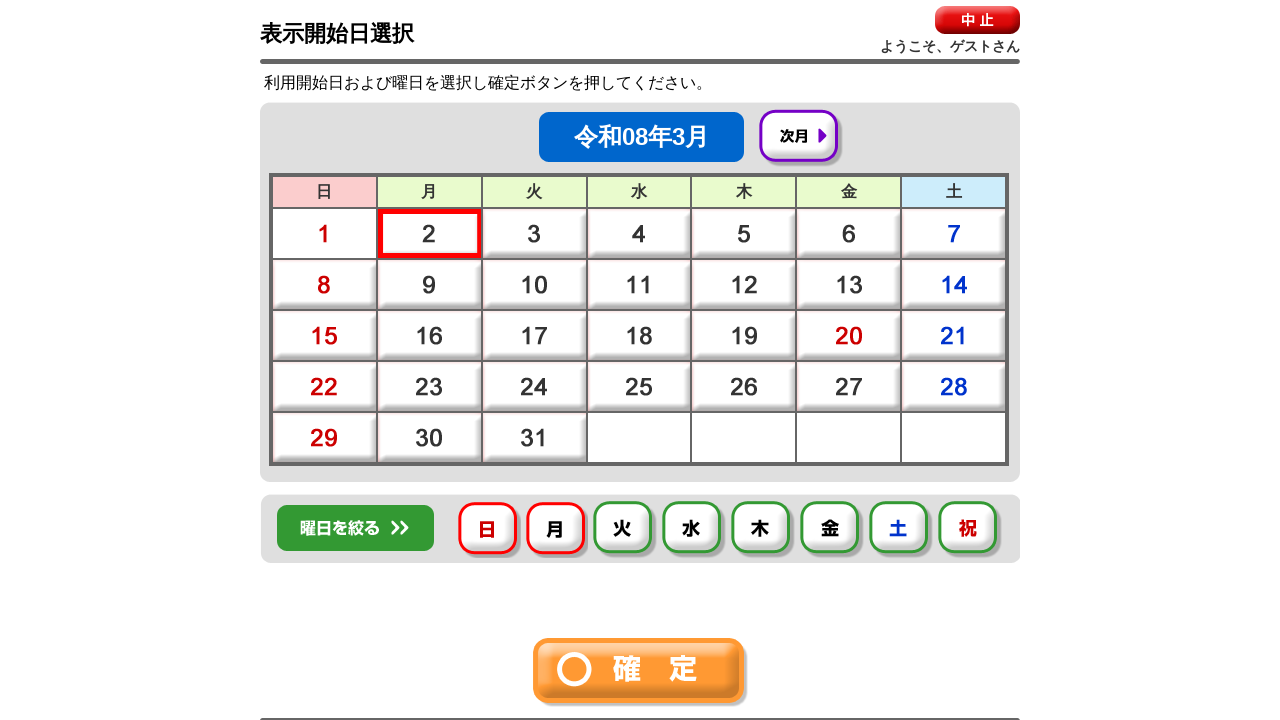

Clicked day-of-week button 2 at (625, 530) on #img2
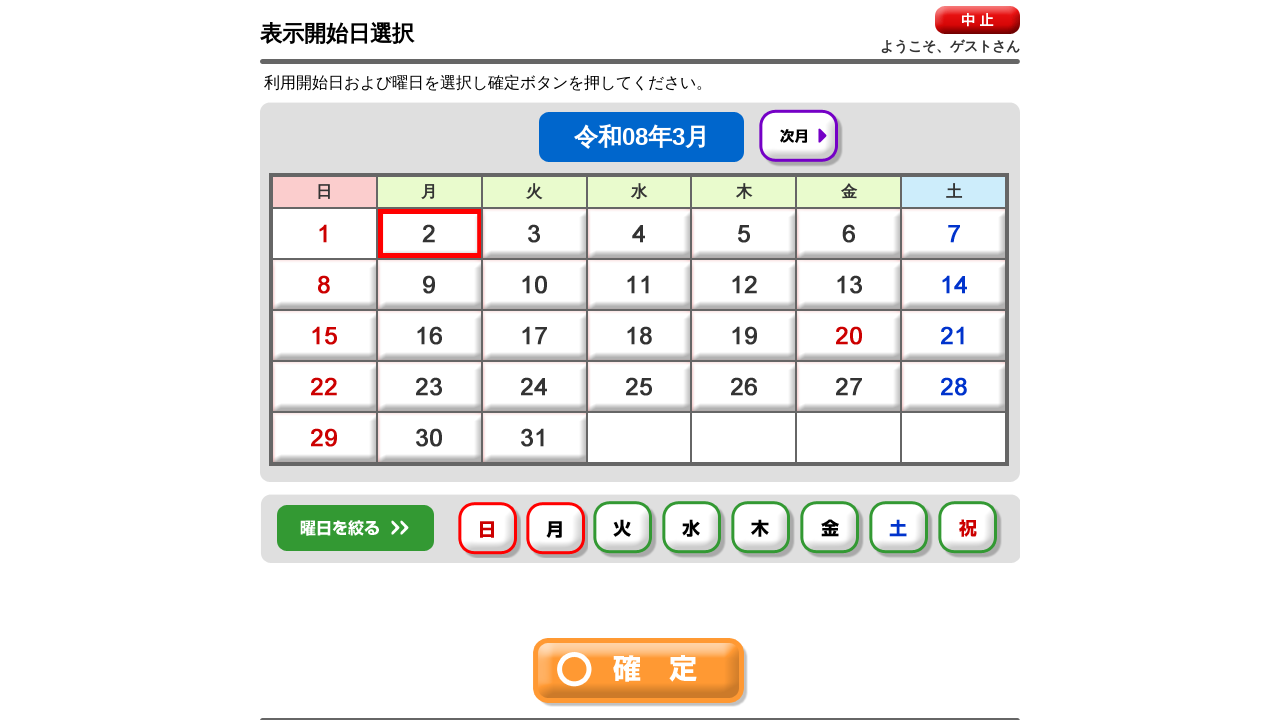

Waited 500ms after clicking day-of-week button 2
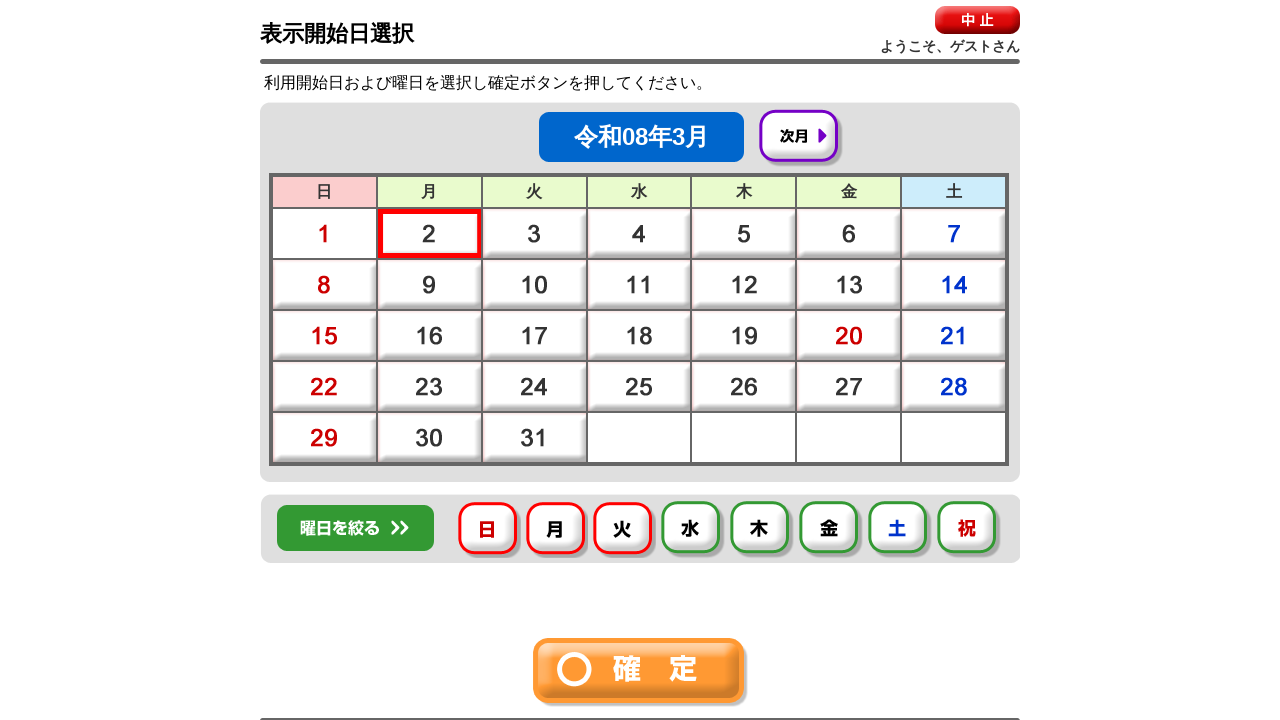

Clicked day-of-week button 3 at (693, 530) on #img3
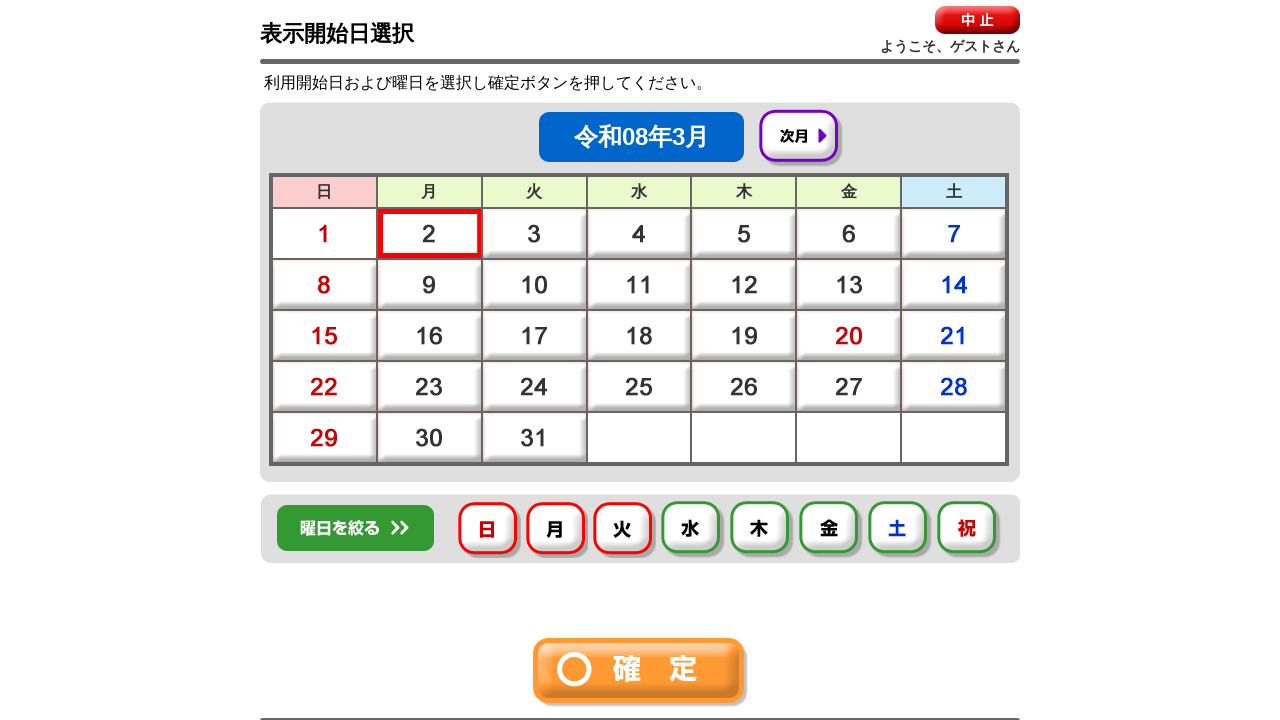

Waited 500ms after clicking day-of-week button 3
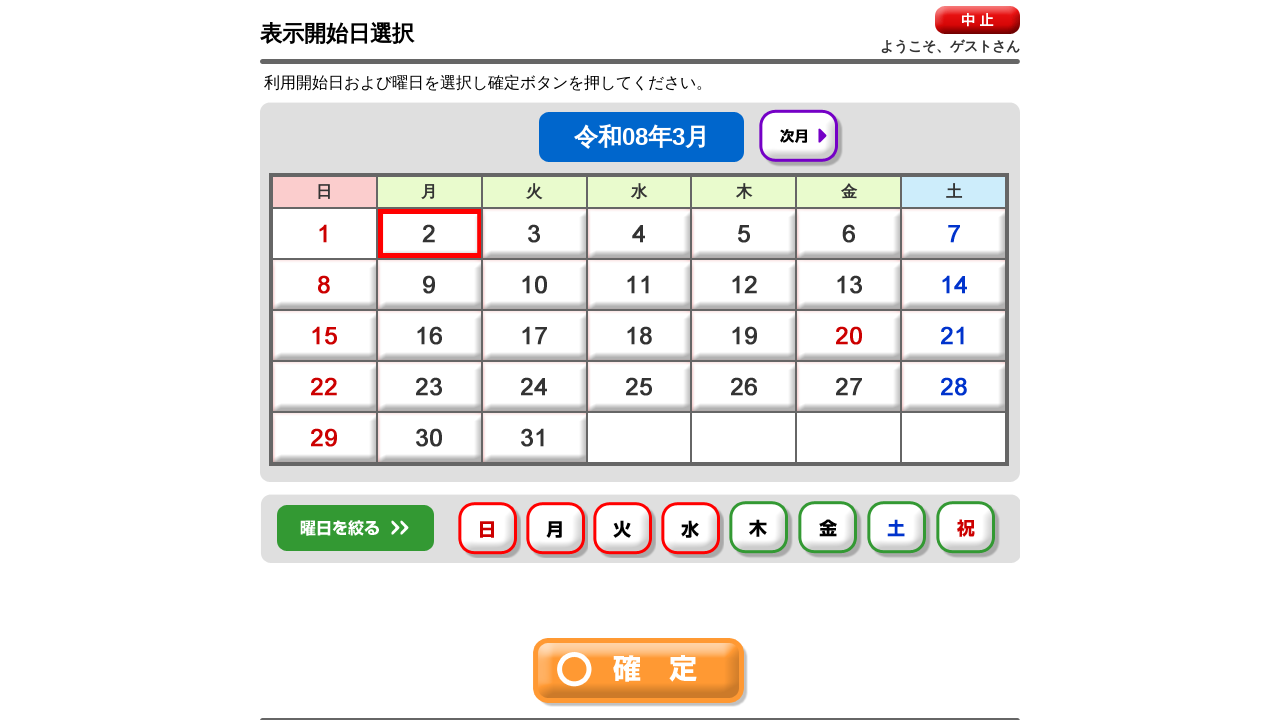

Clicked day-of-week button 4 at (761, 530) on #img4
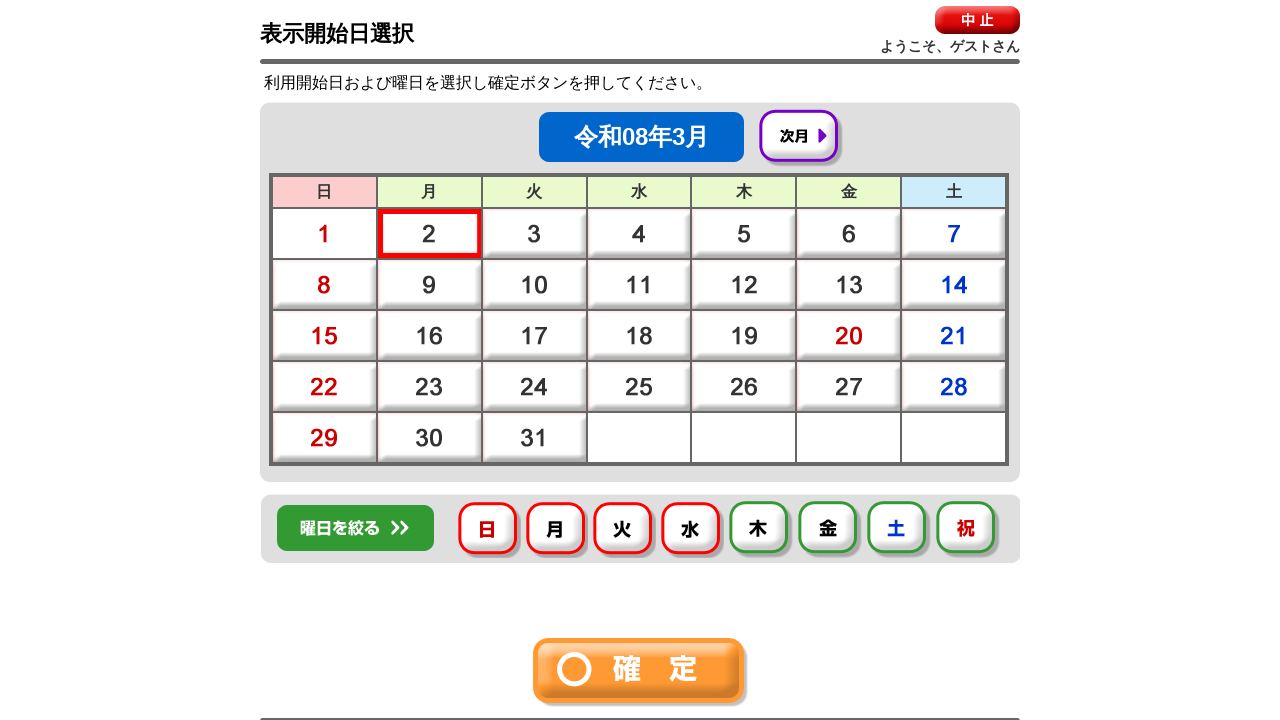

Waited 500ms after clicking day-of-week button 4
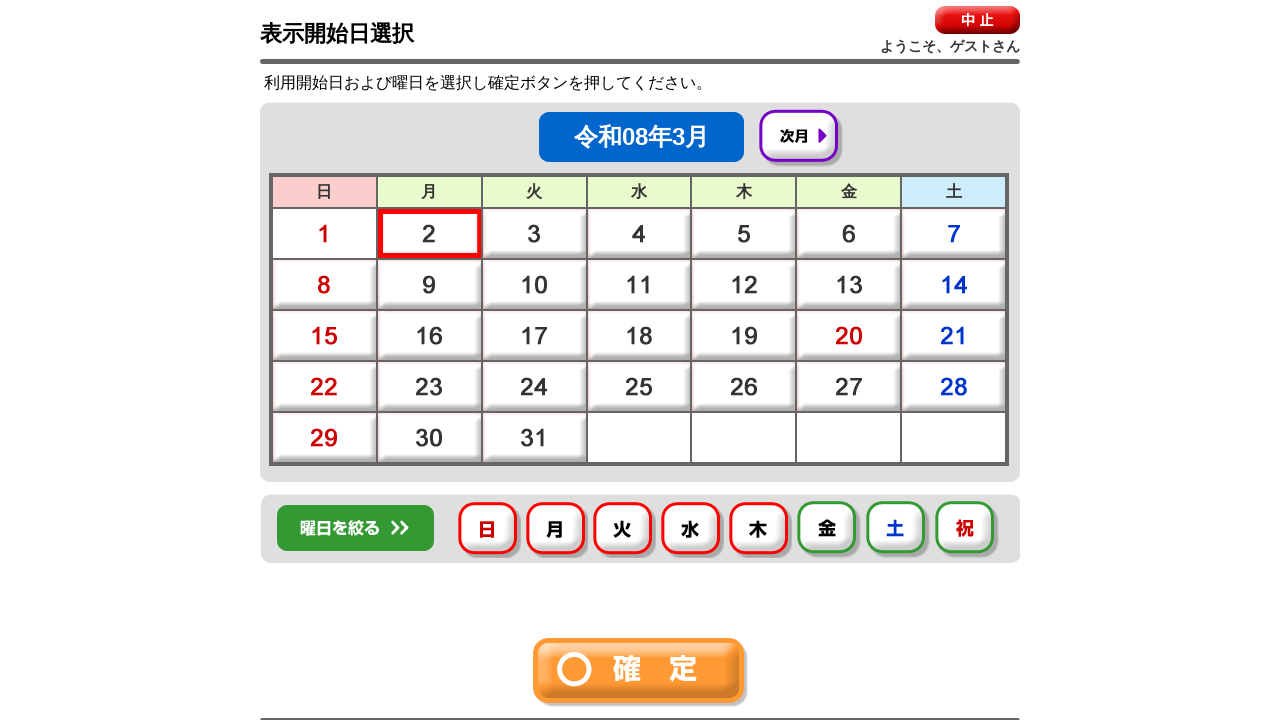

Clicked day-of-week button 5 at (829, 530) on #img5
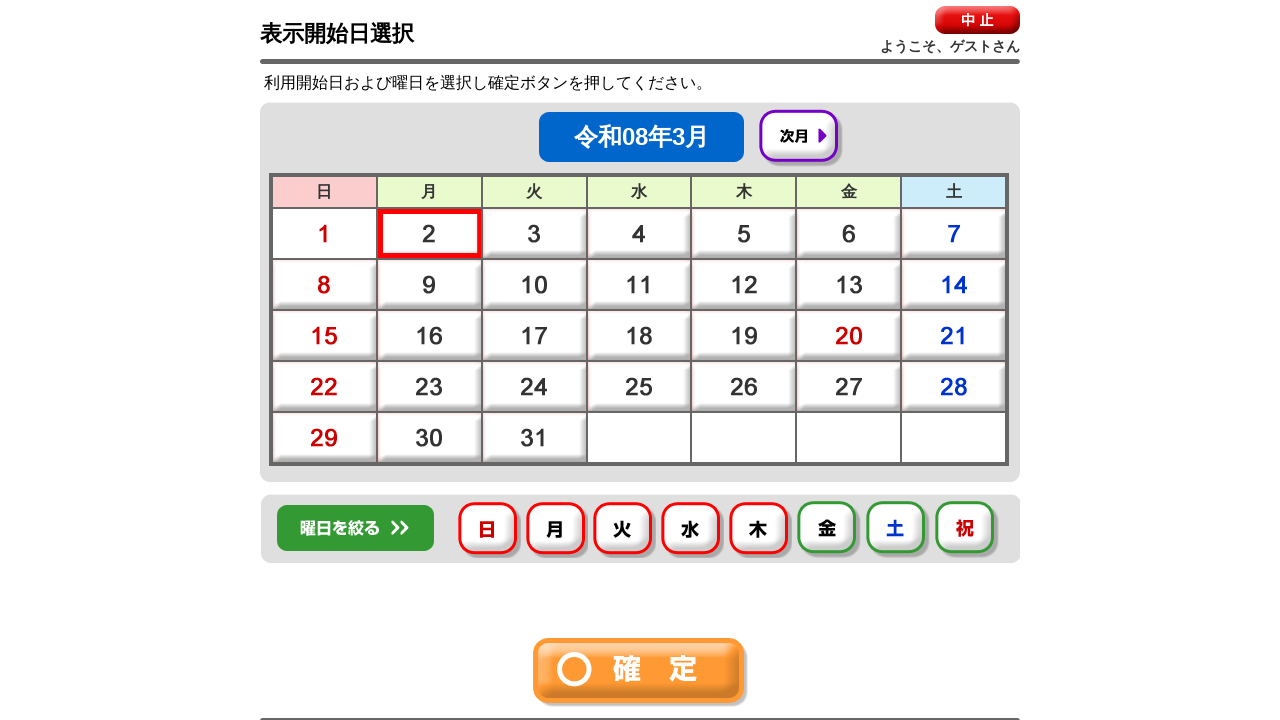

Waited 500ms after clicking day-of-week button 5
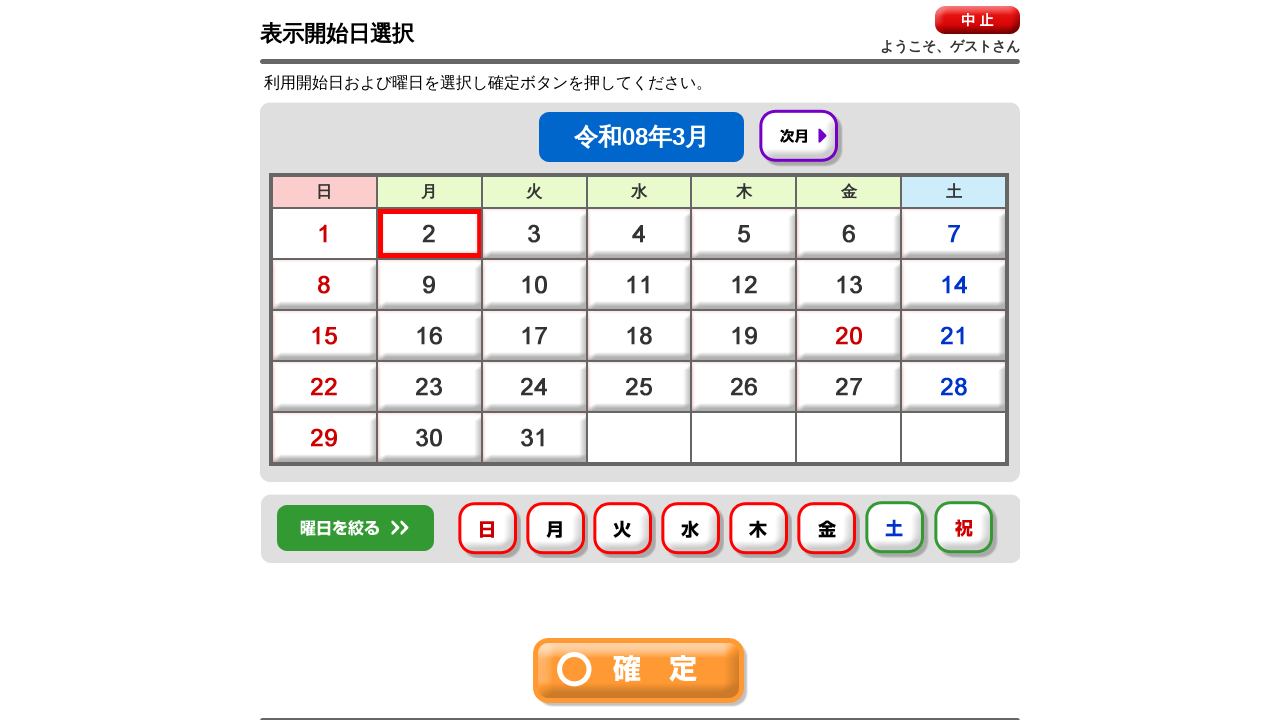

Clicked day-of-week button 6 at (897, 530) on #img6
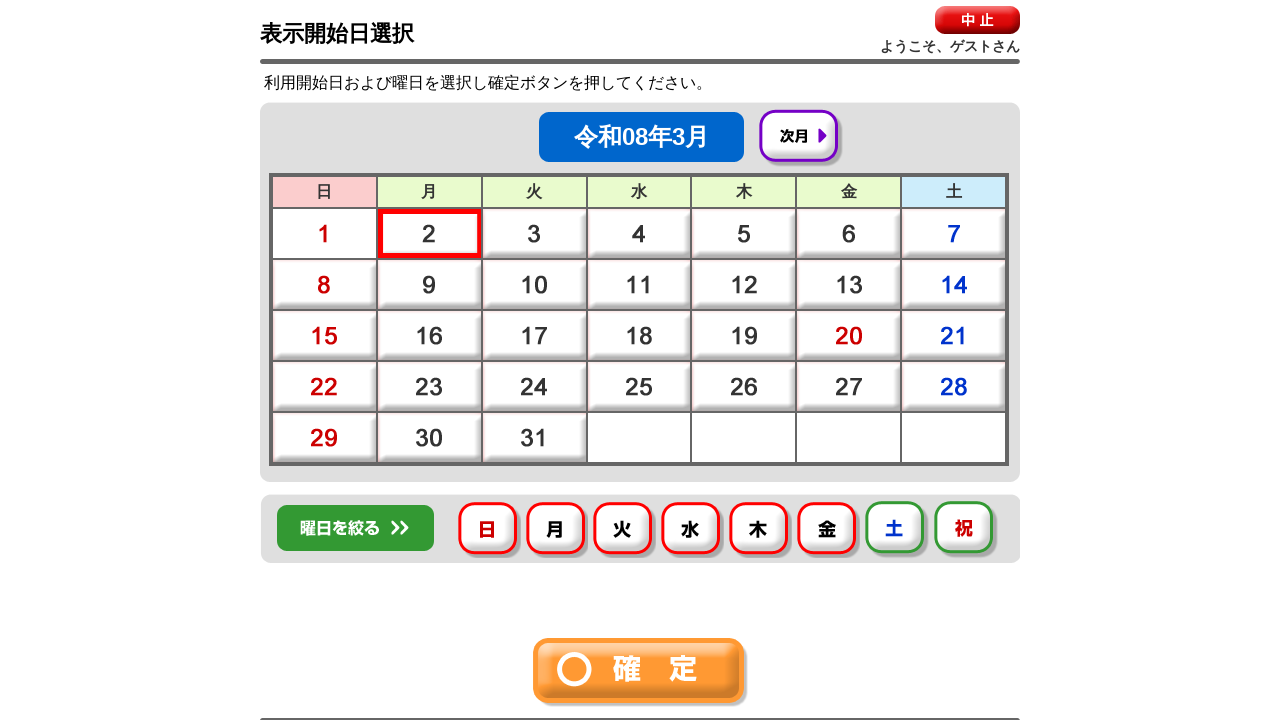

Waited 500ms after clicking day-of-week button 6
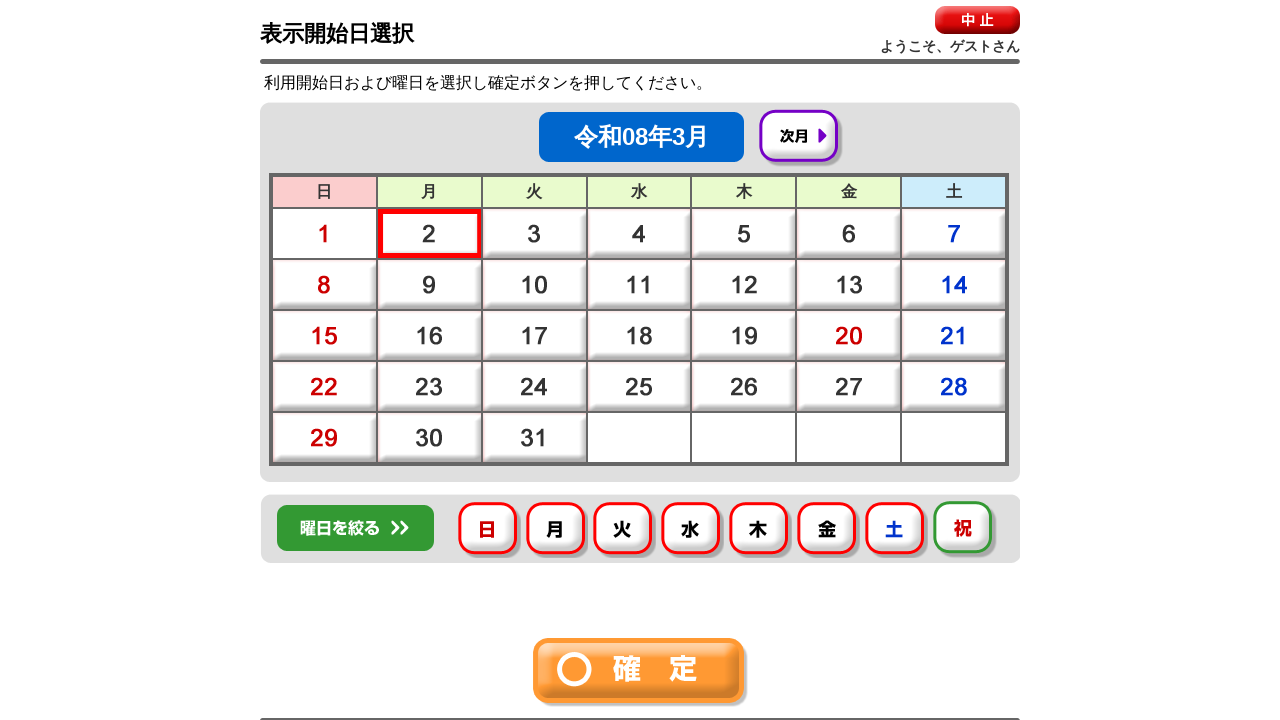

Clicked day-of-week button 7 at (965, 530) on #img7
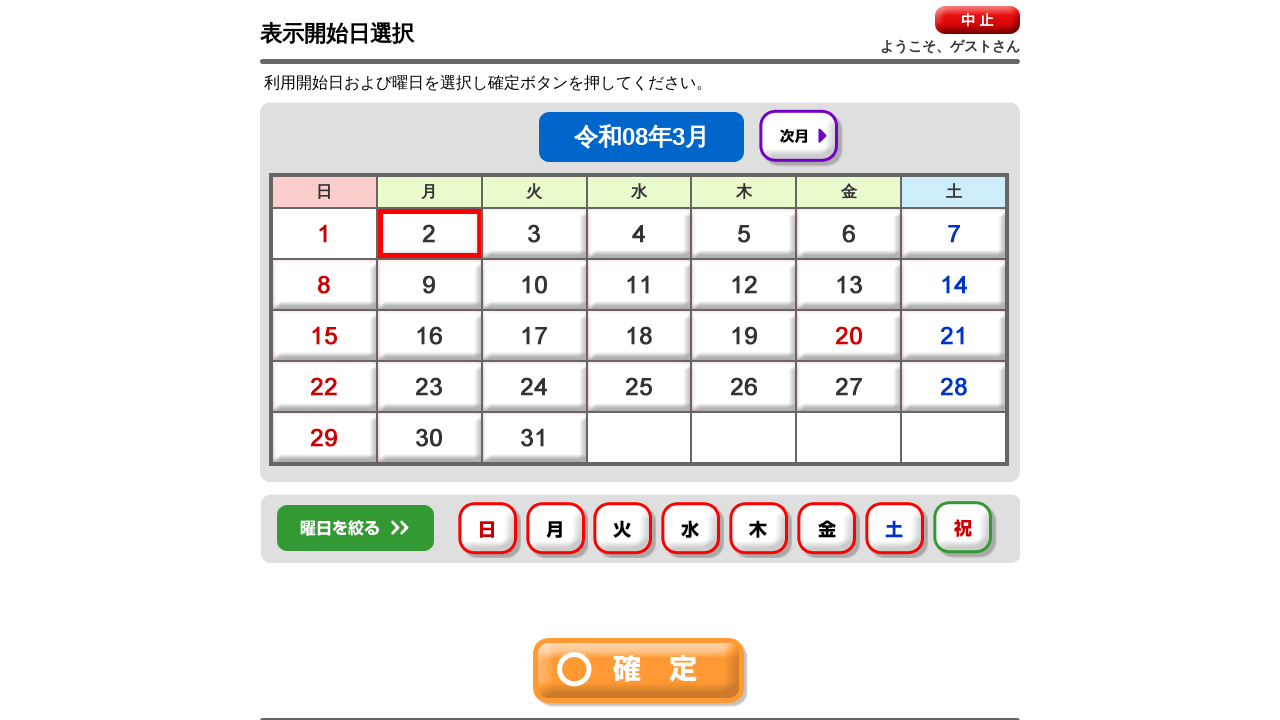

Waited 500ms after clicking day-of-week button 7
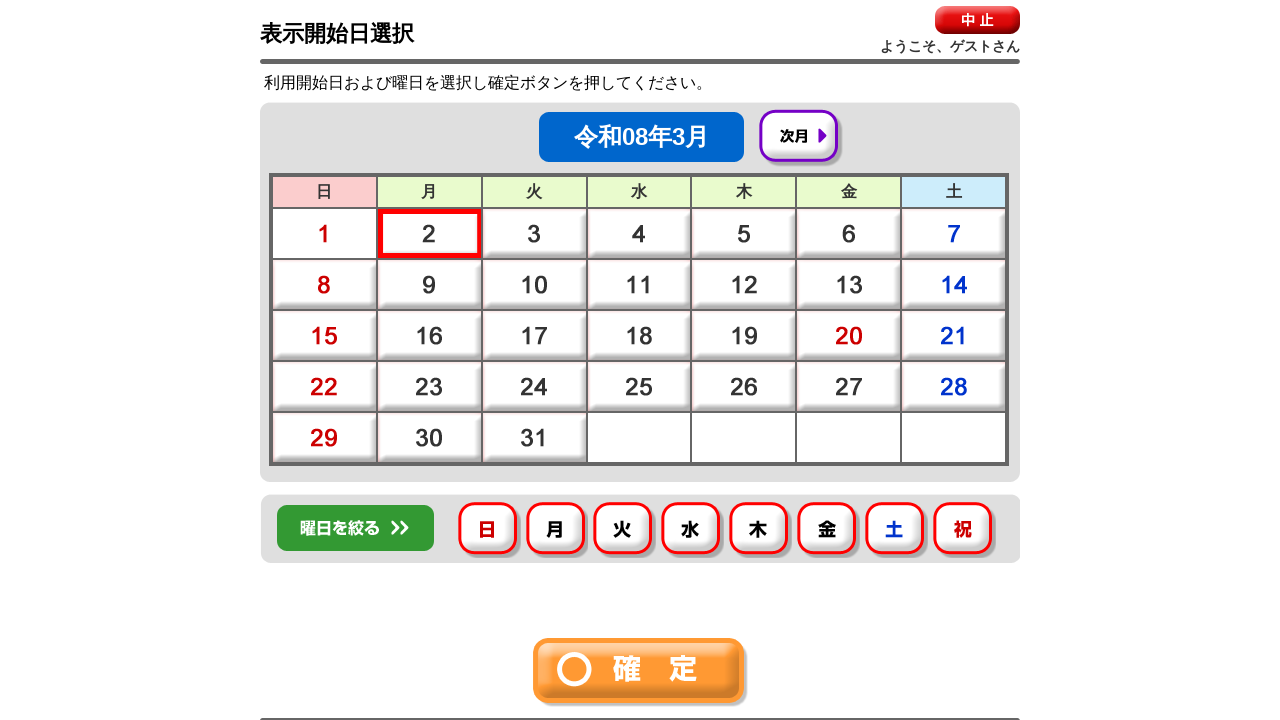

Clicked 'Confirm' button to view weekly schedule at (640, 672) on img[src*='/stagia/jsp/images_jp/common/btn-ok.gif']
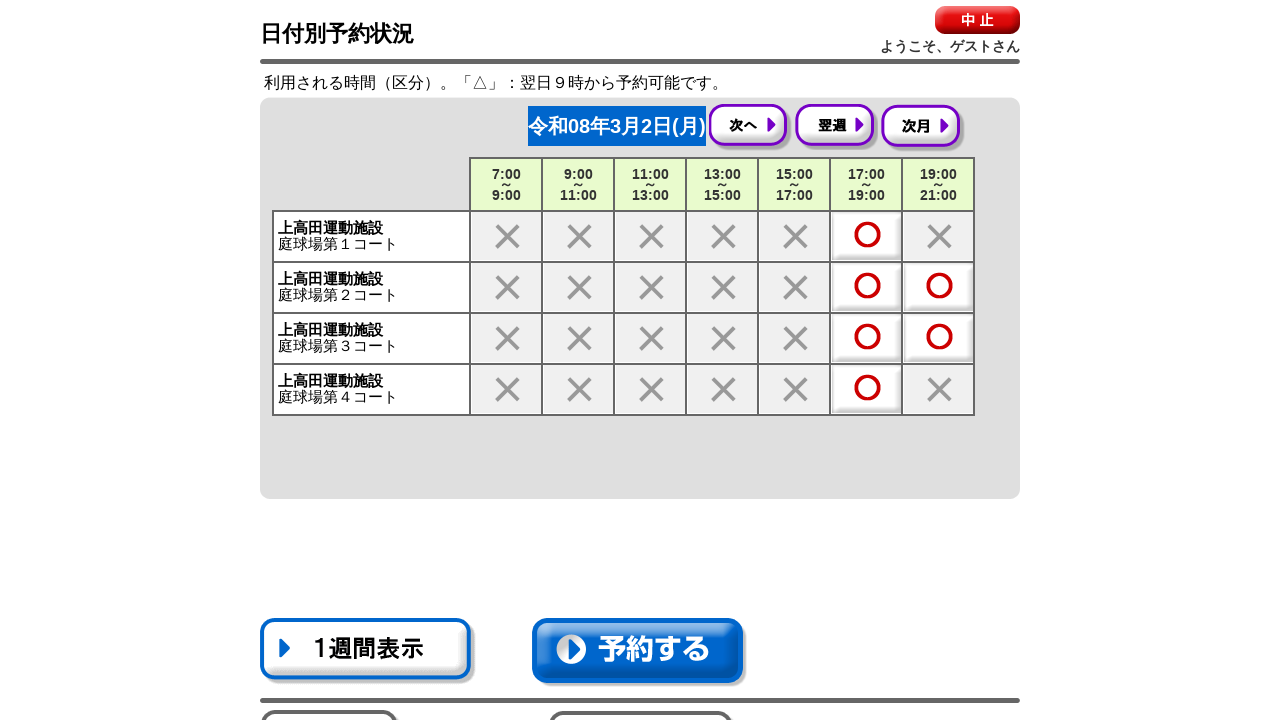

Weekly schedule view loaded - navigation button found
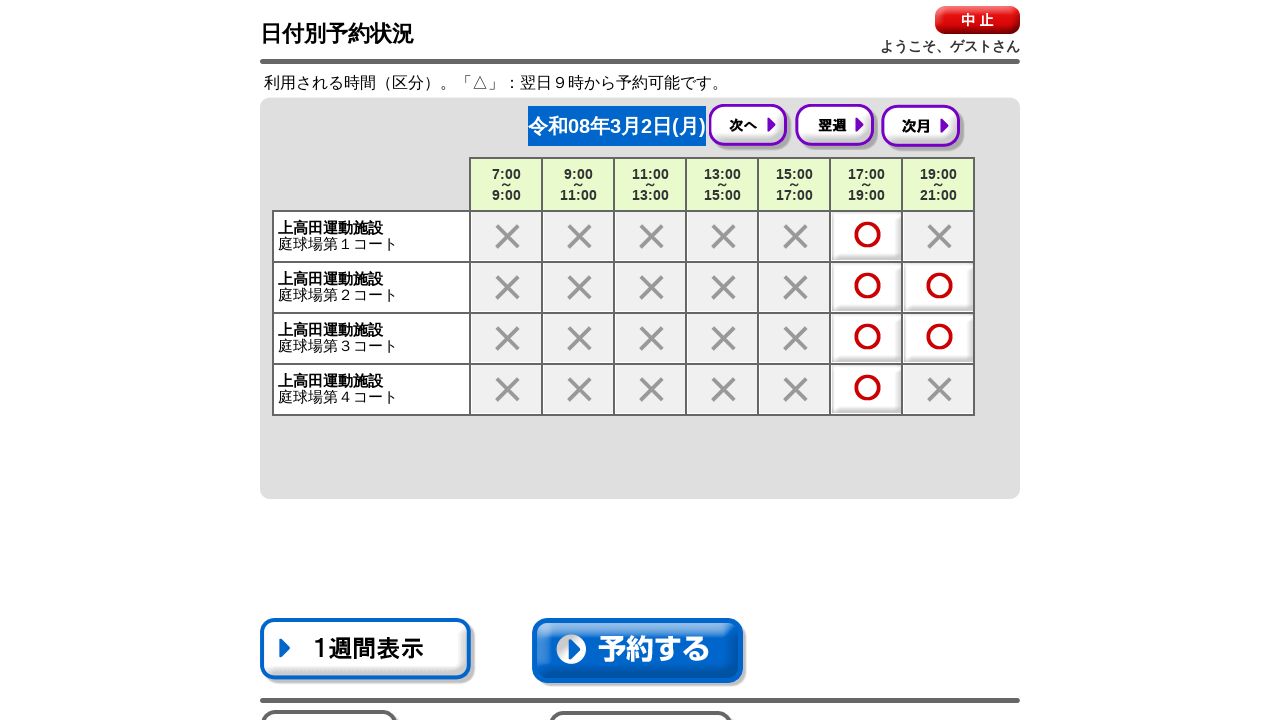

Clicked 'Next' button to navigate to next day (iteration 1) at (750, 127) on img[alt='次へ']
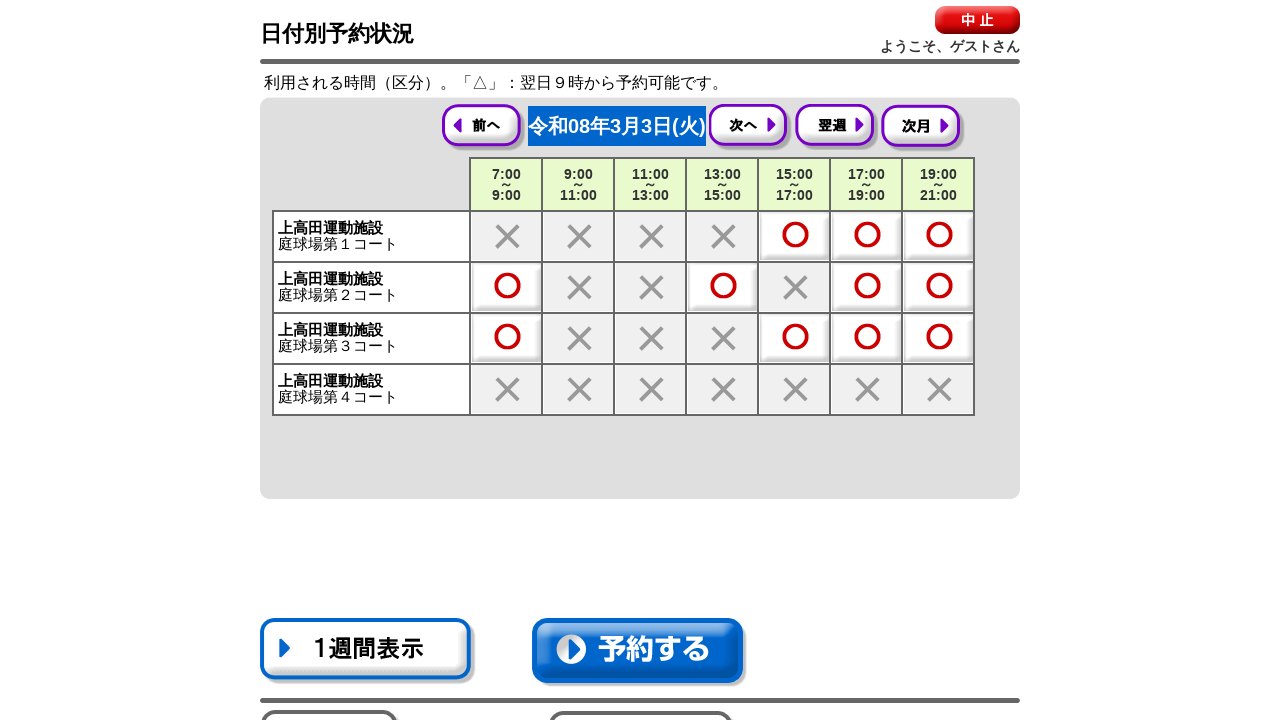

Waited 1000ms for next day's schedule to load
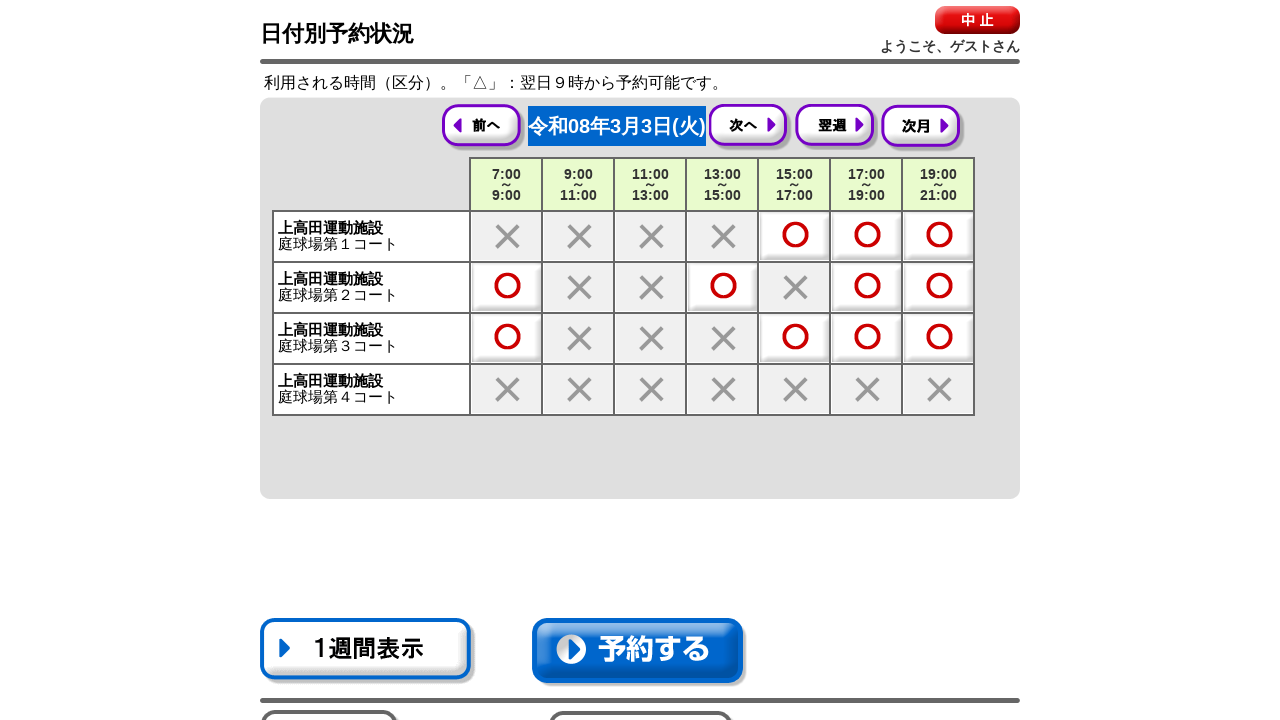

Clicked 'Next' button to navigate to next day (iteration 2) at (750, 127) on img[alt='次へ']
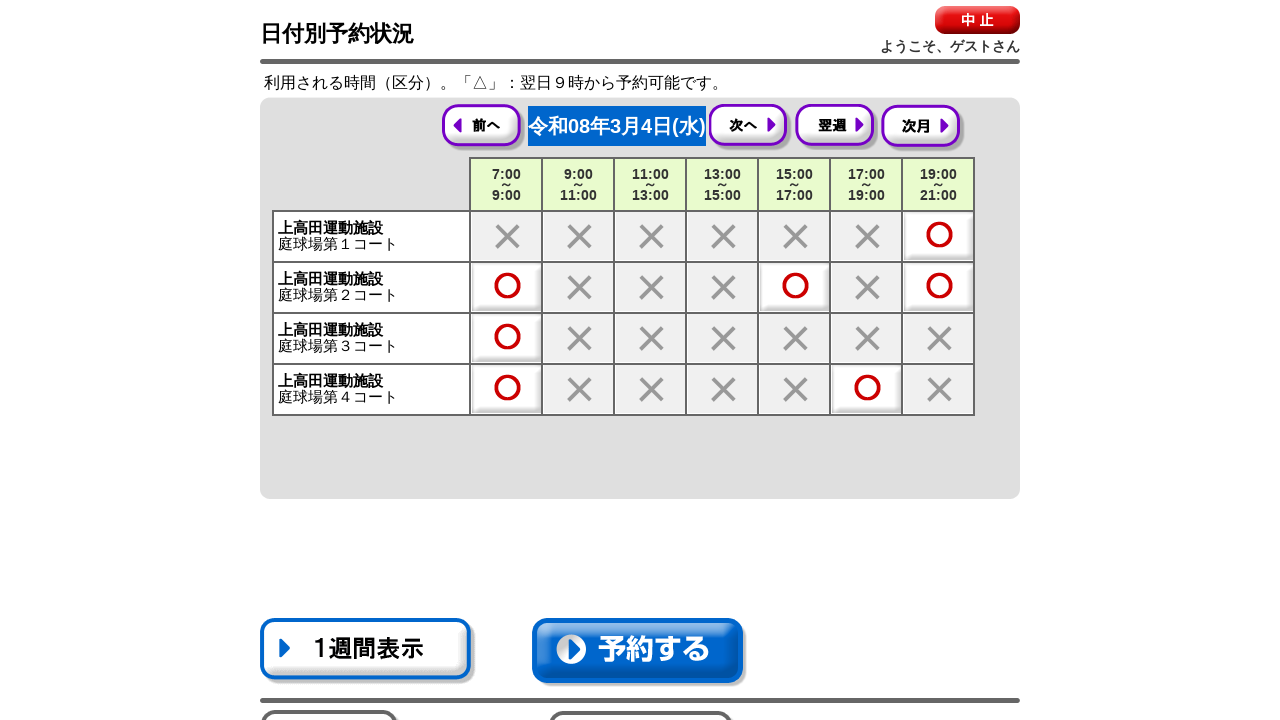

Waited 1000ms for next day's schedule to load
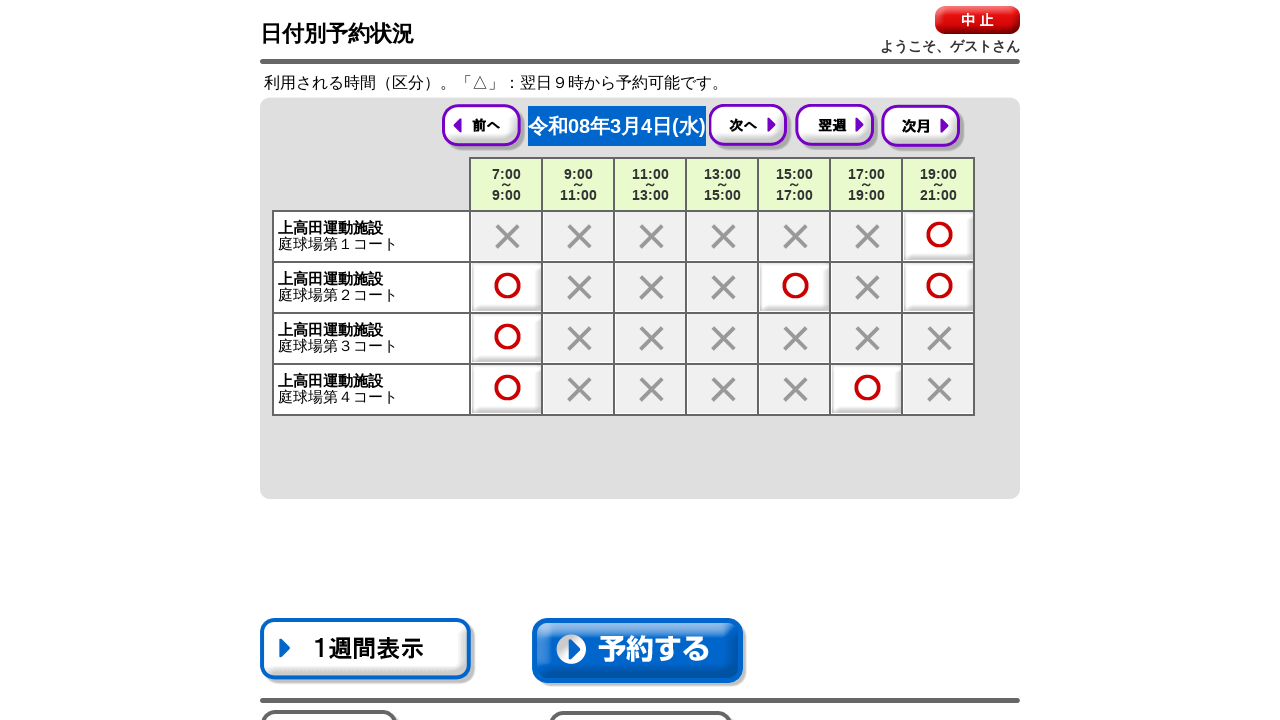

Clicked 'Next' button to navigate to next day (iteration 3) at (750, 127) on img[alt='次へ']
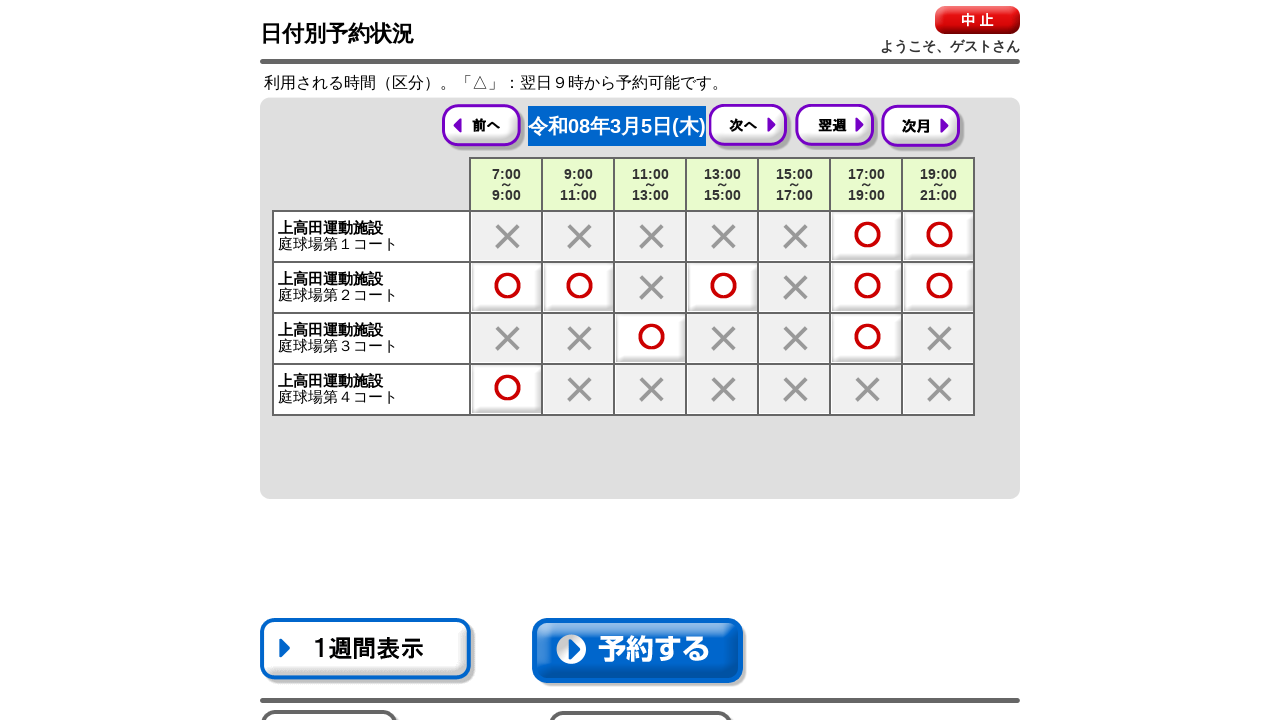

Waited 1000ms for next day's schedule to load
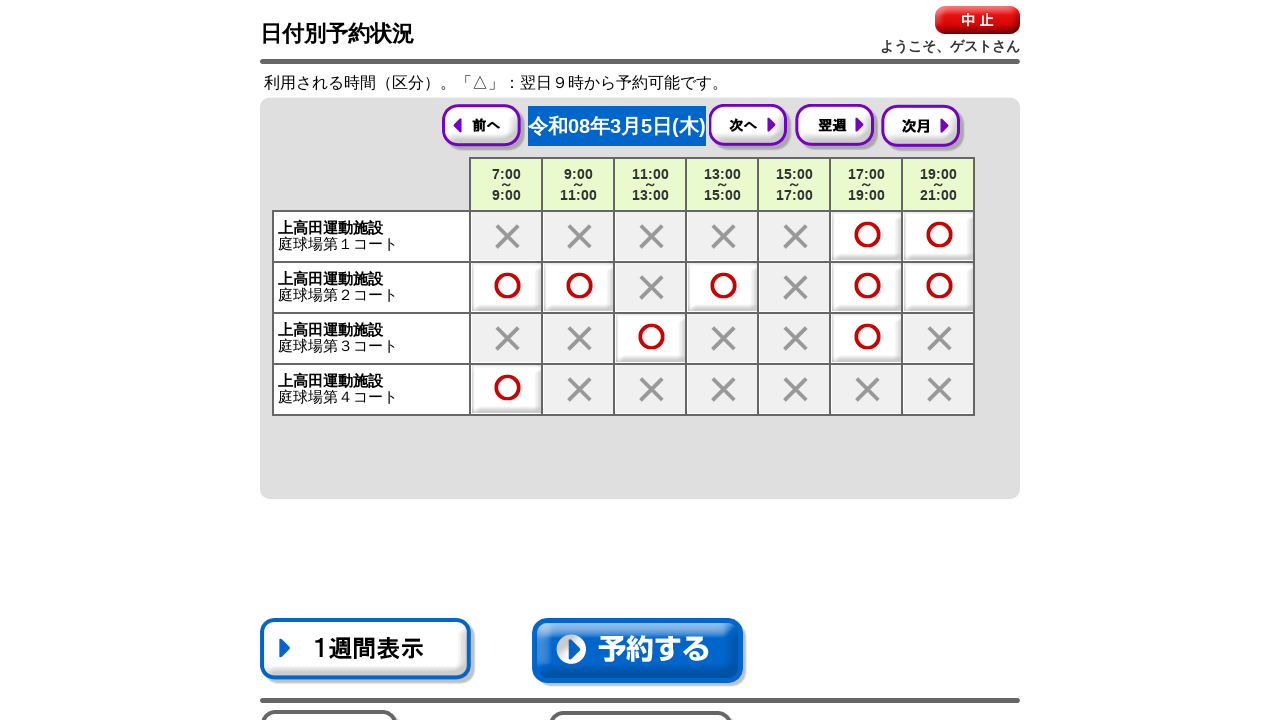

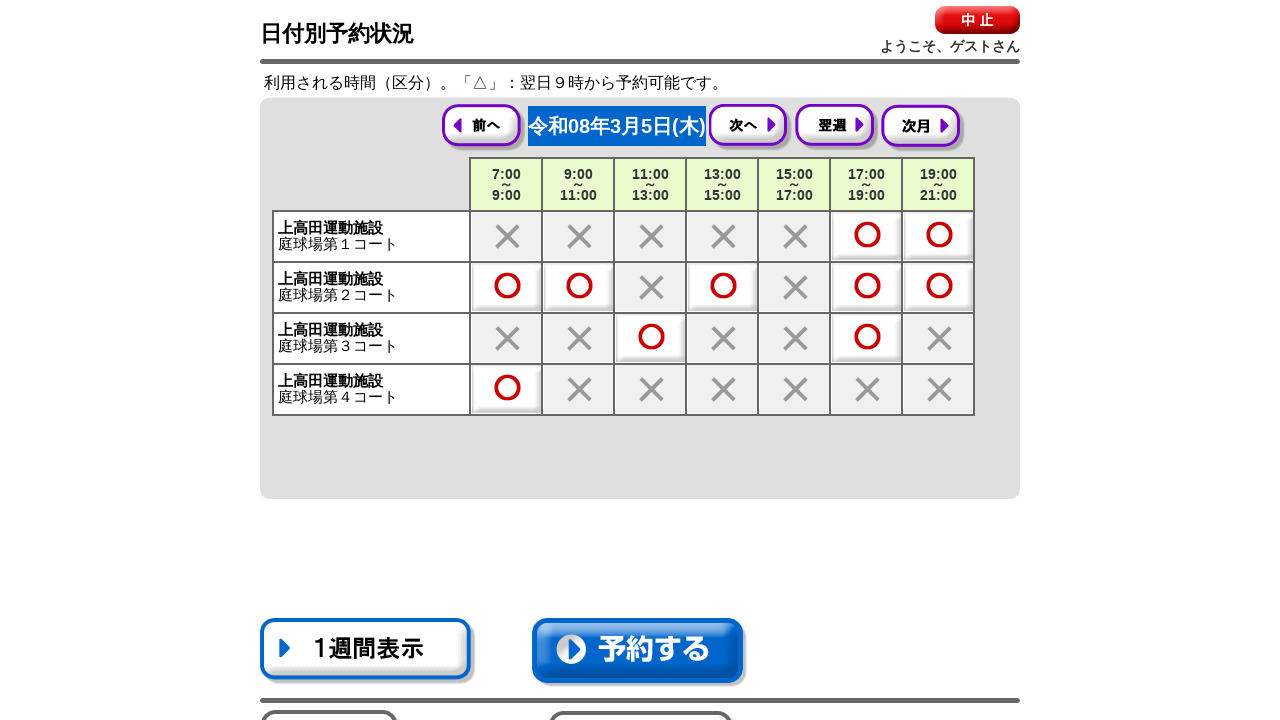